Simulates user behavior on a website to generate analytics events, including visiting multiple pages, scrolling through content, and clicking affiliate links.

Starting URL: https://imaginative-madeleine-0e6883.netlify.app

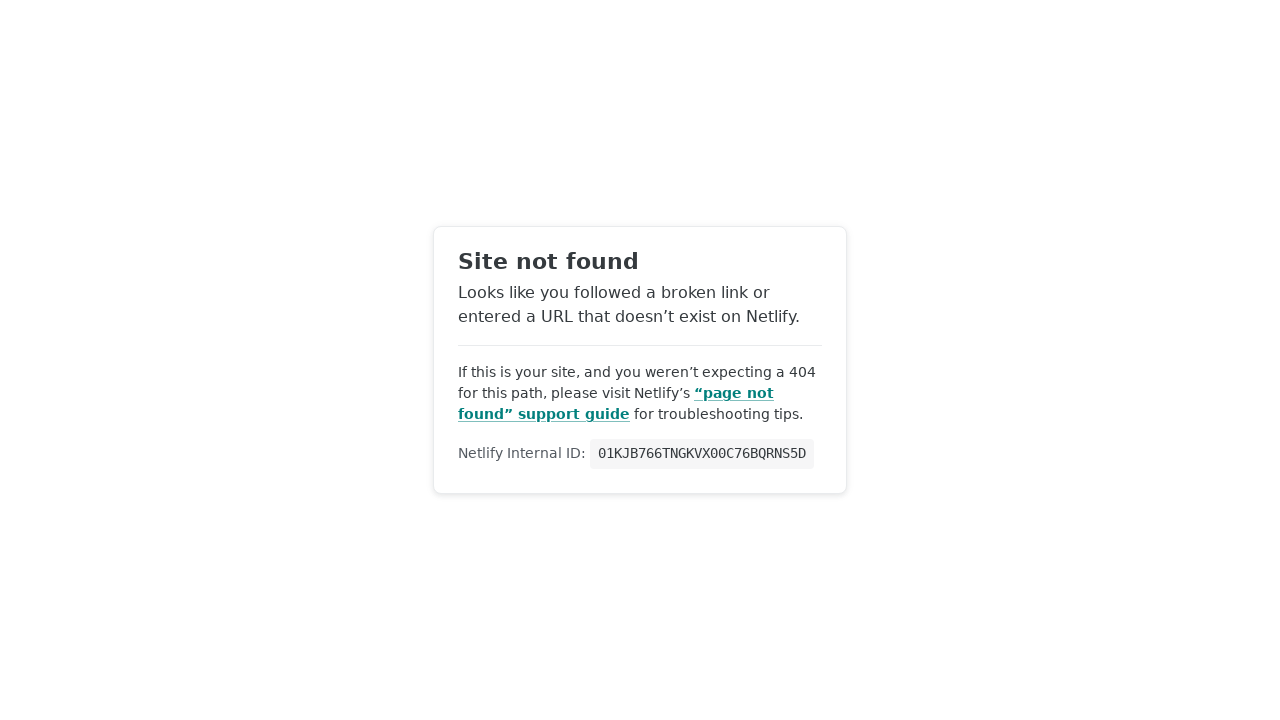

Waited 2 seconds on homepage
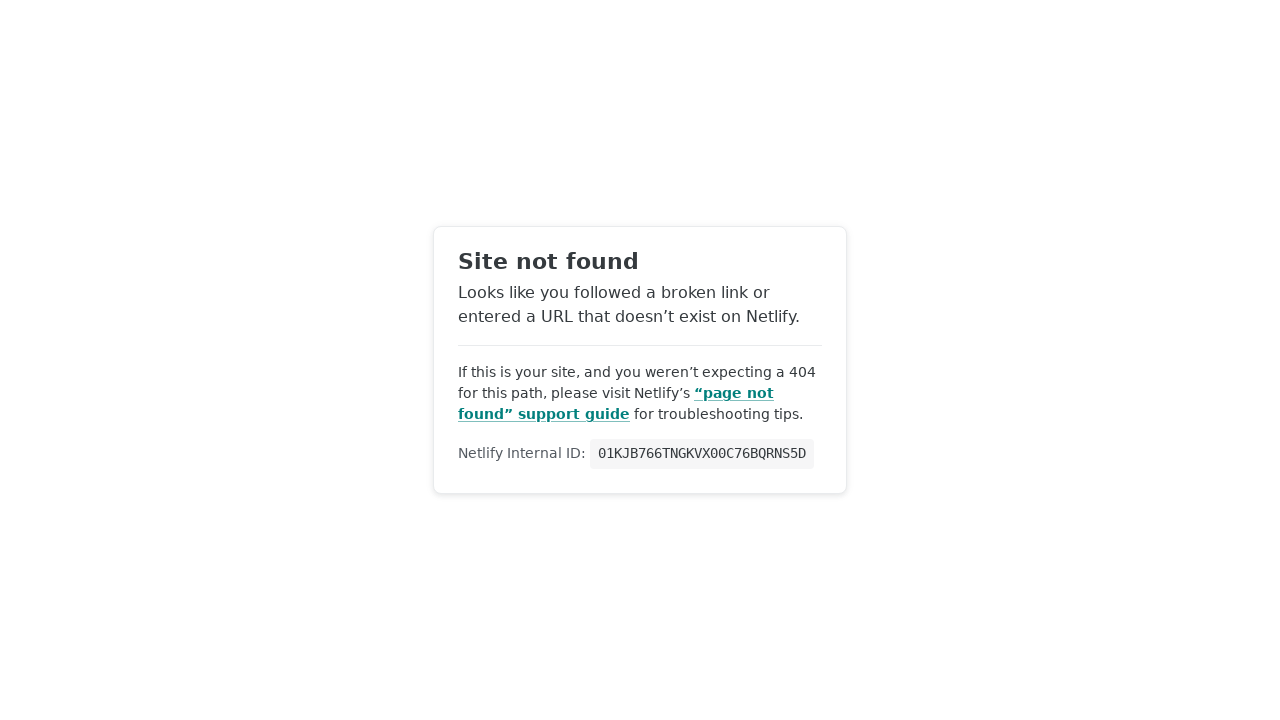

Scrolled to 25% of homepage
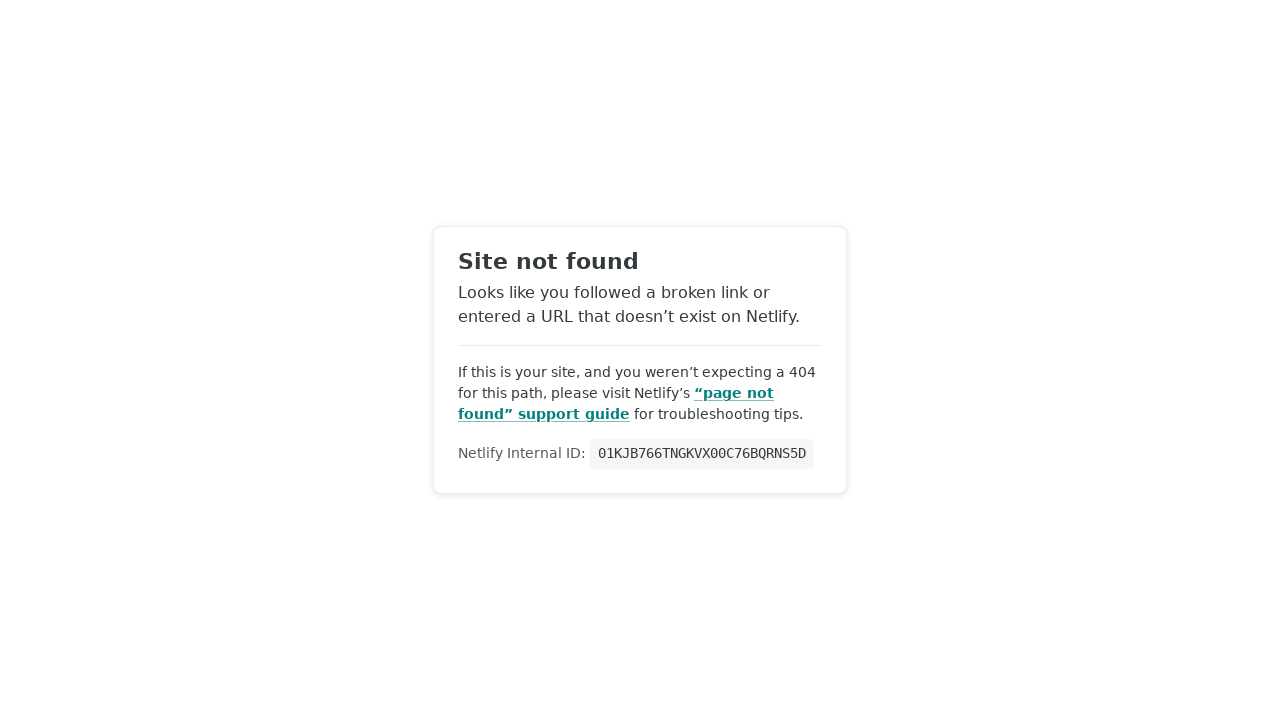

Waited 1 second
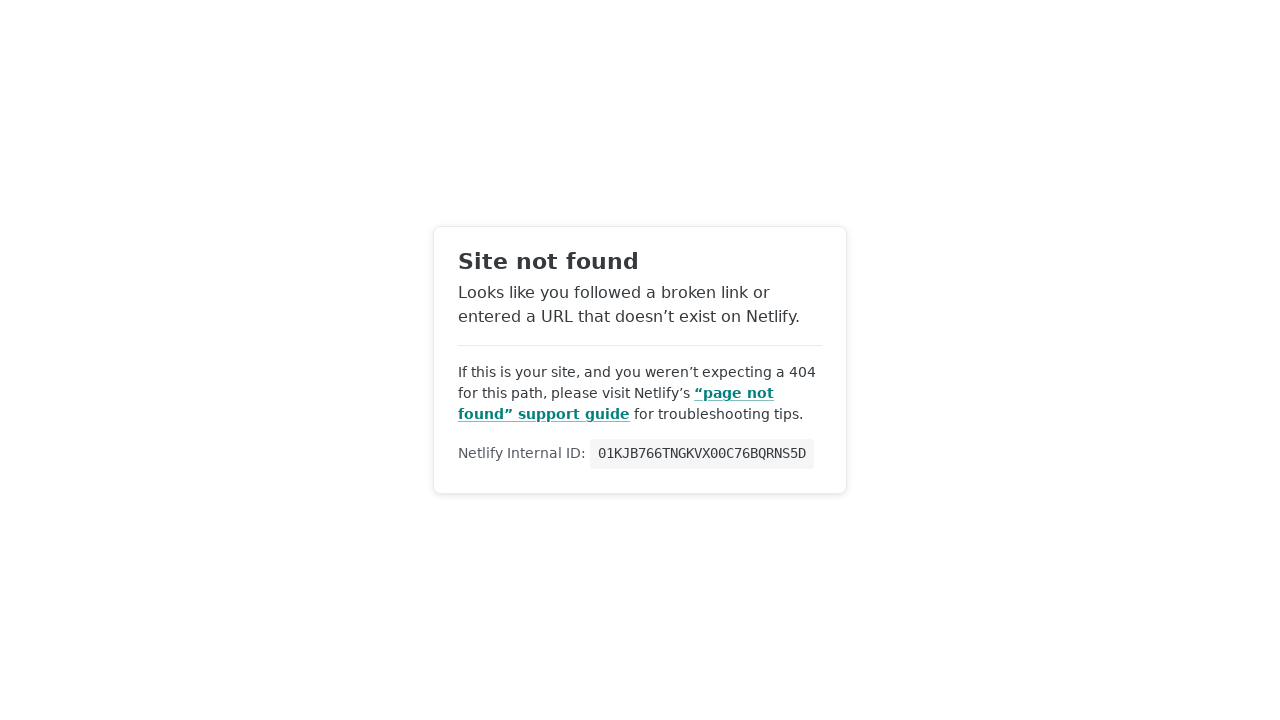

Scrolled to 50% of homepage
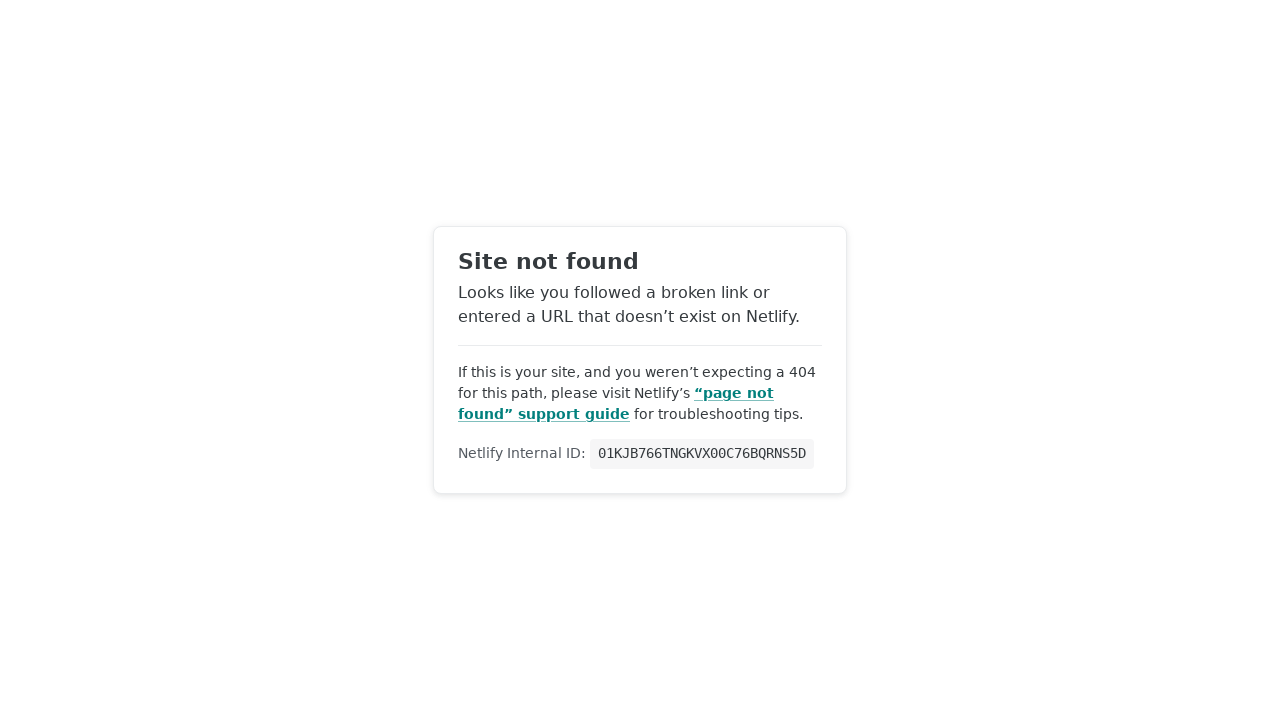

Waited 1 second
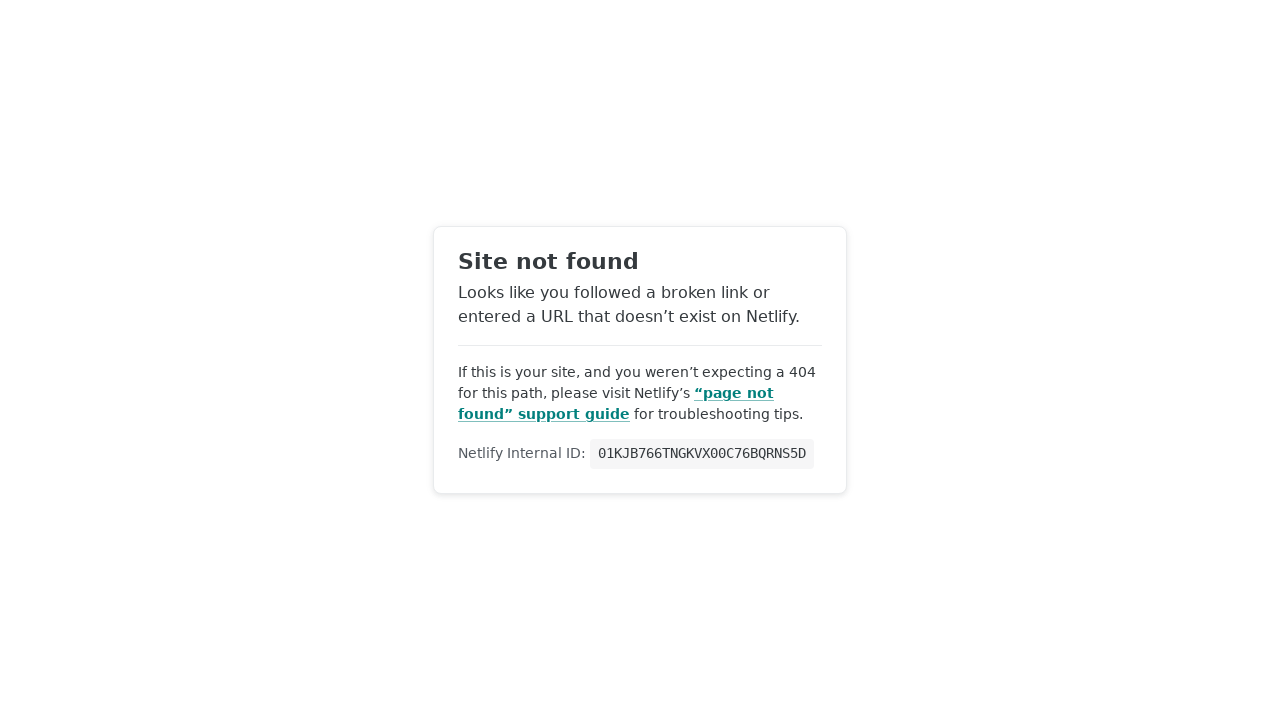

Scrolled to 75% of homepage
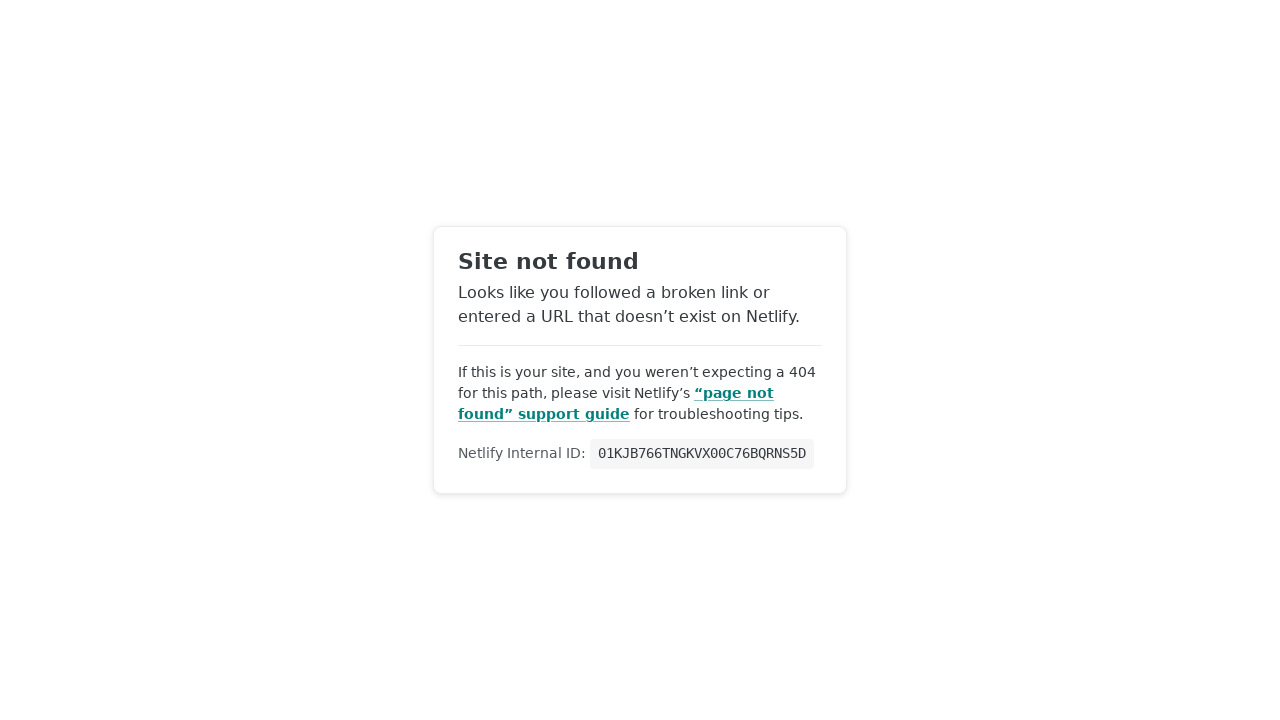

Waited 1 second
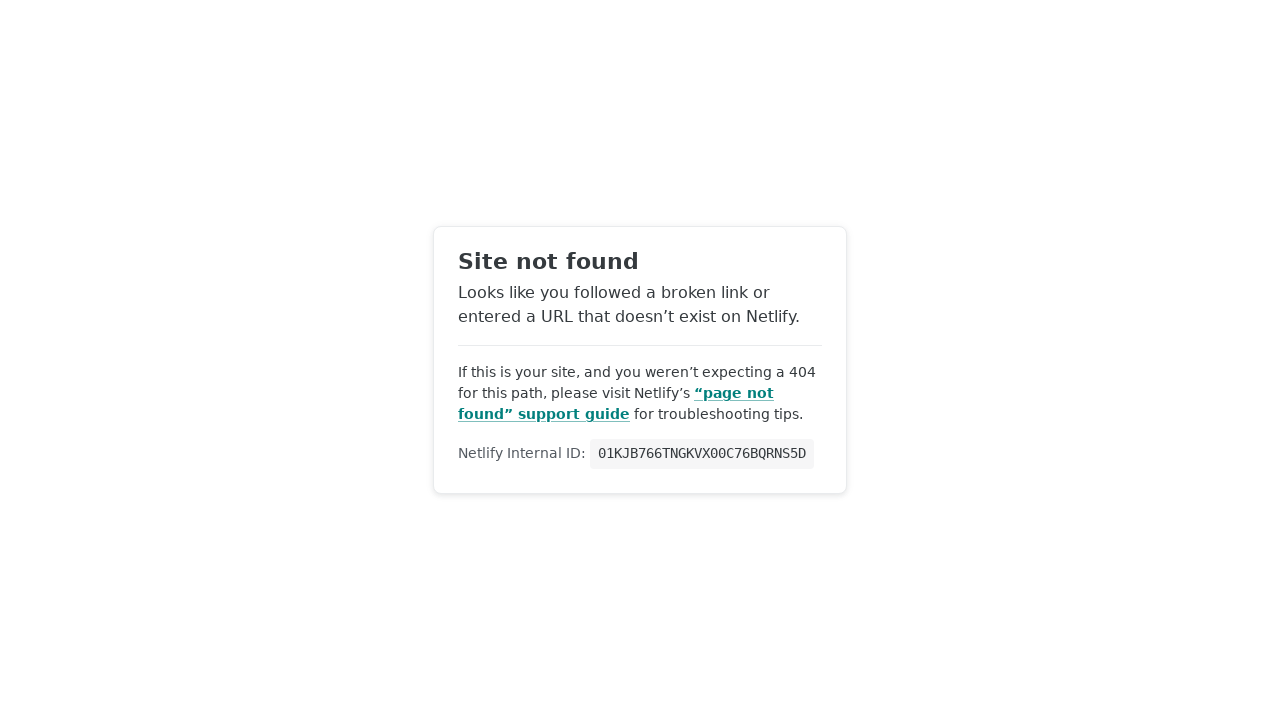

Scrolled to bottom of homepage
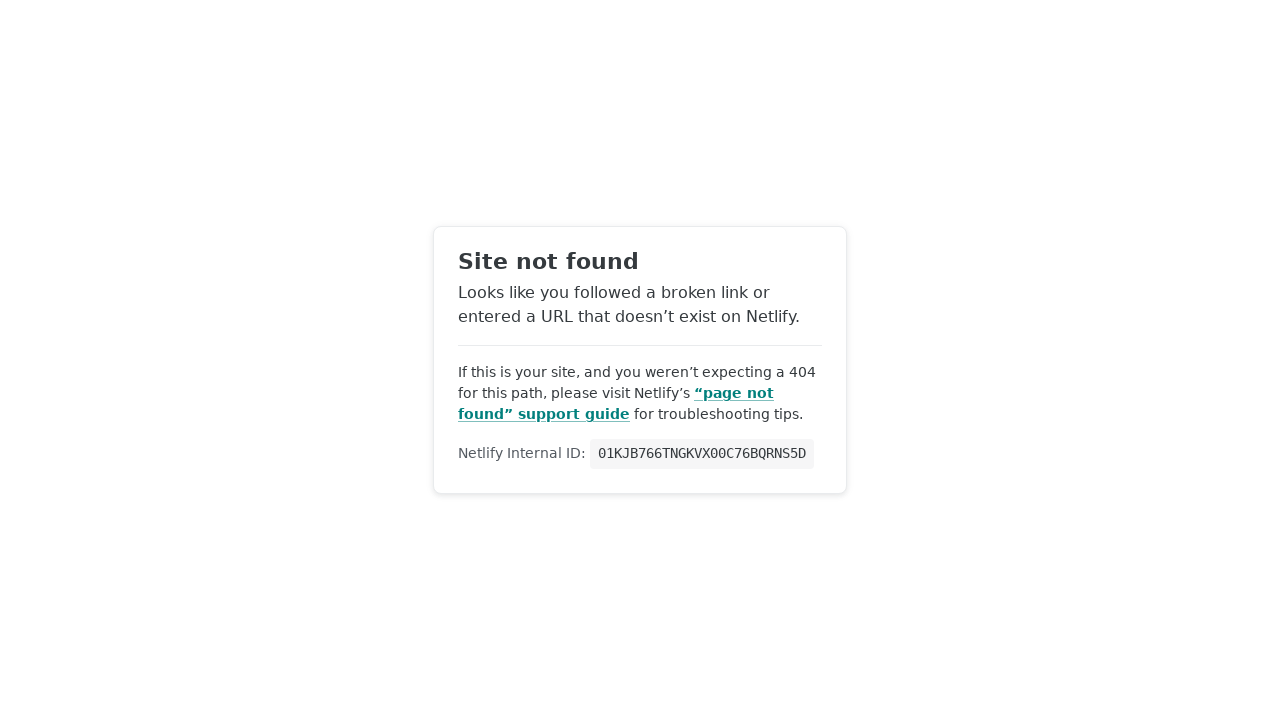

Waited 1 second
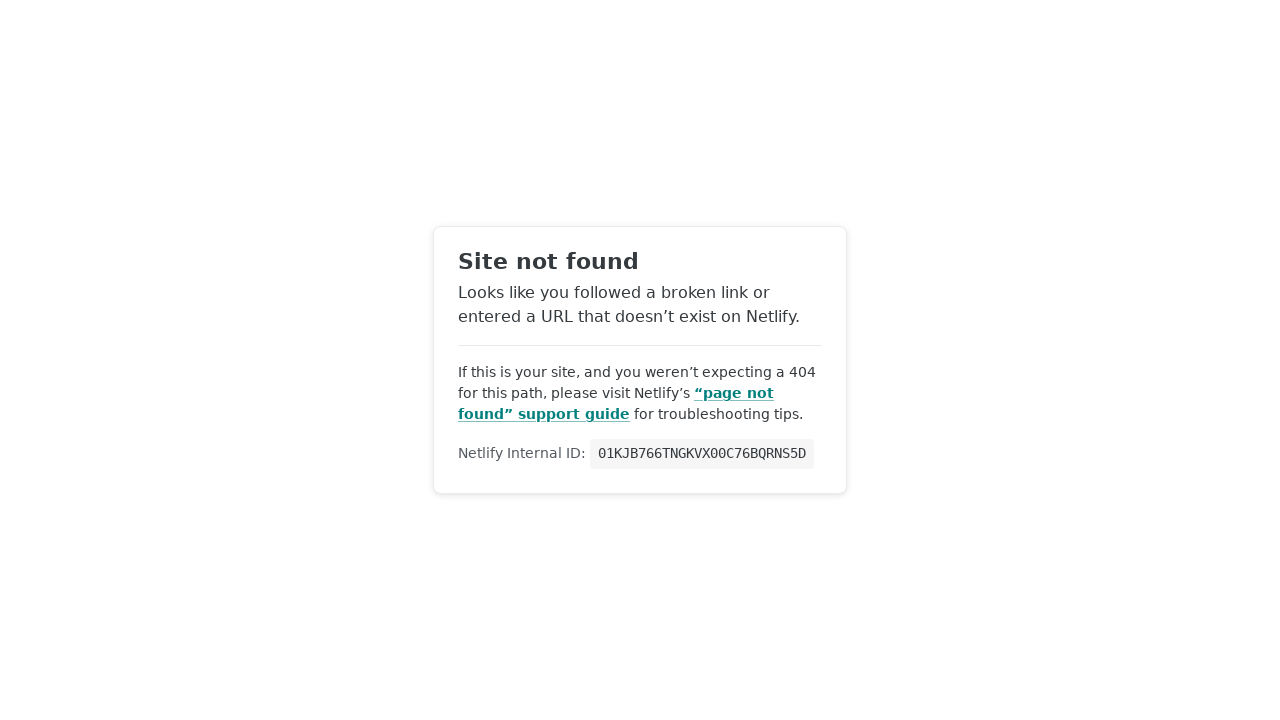

Waited 3 seconds on homepage
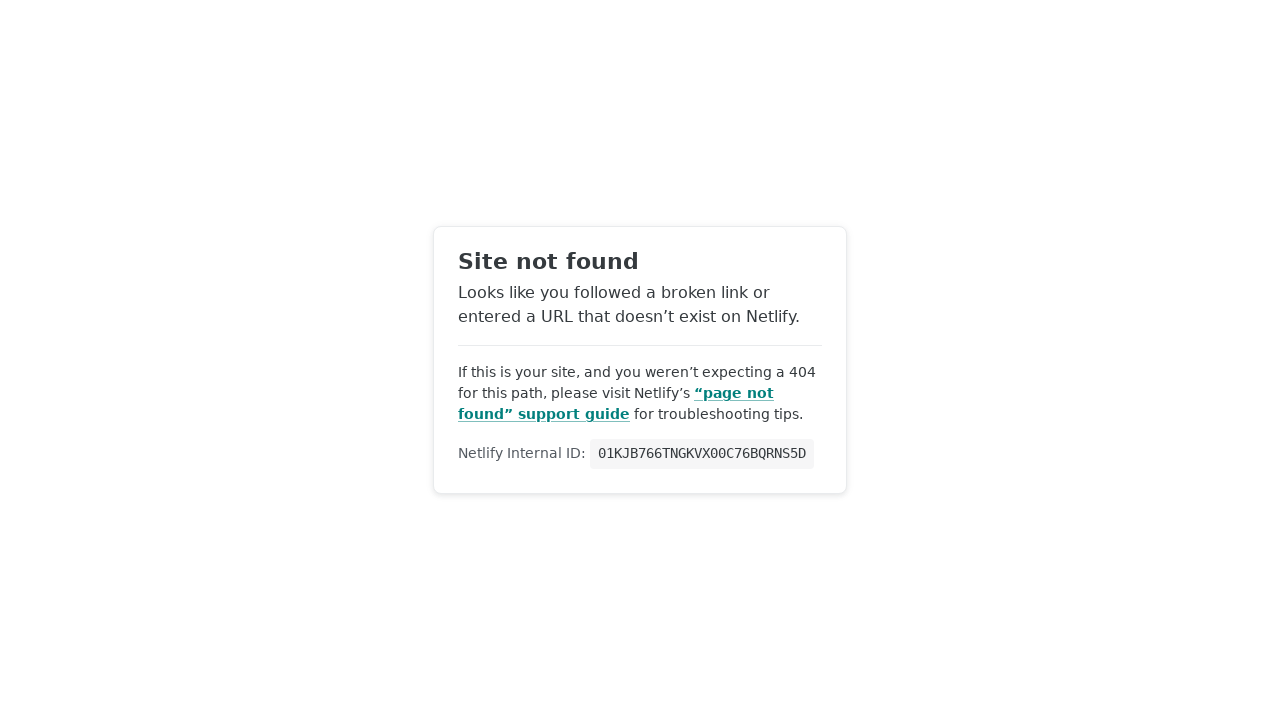

Navigated to posts page
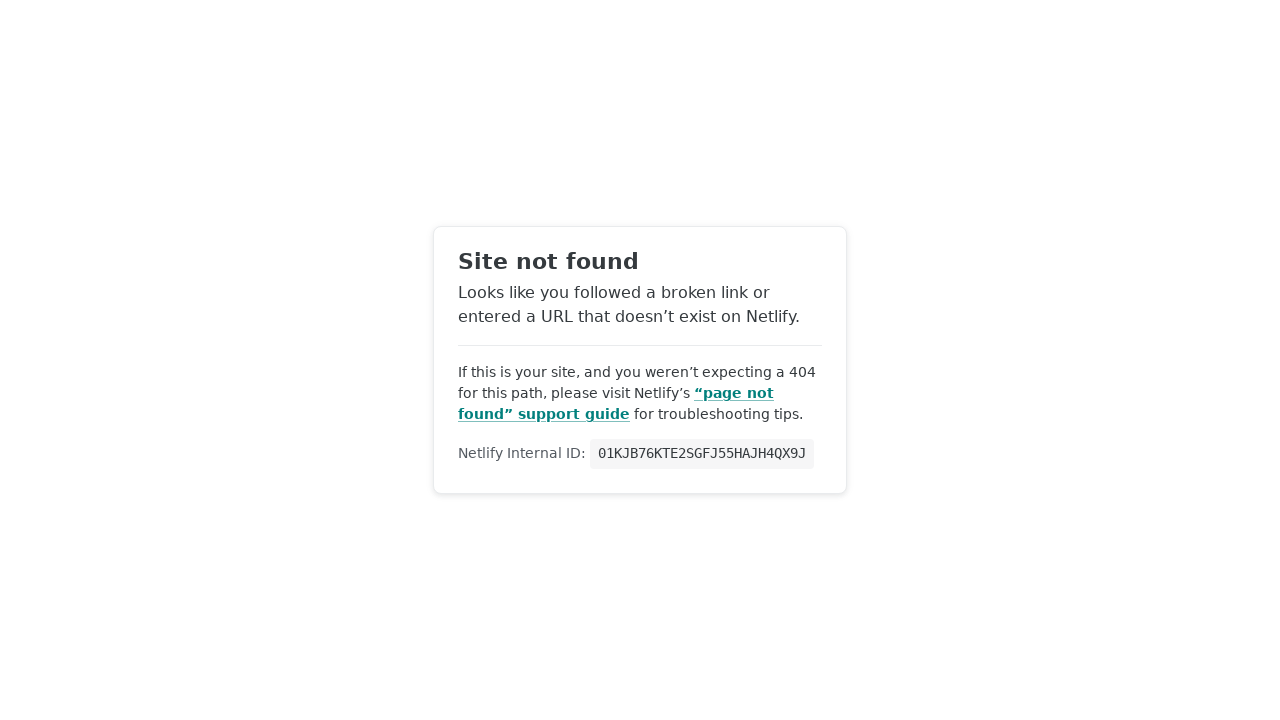

Waited 2 seconds for posts page to load
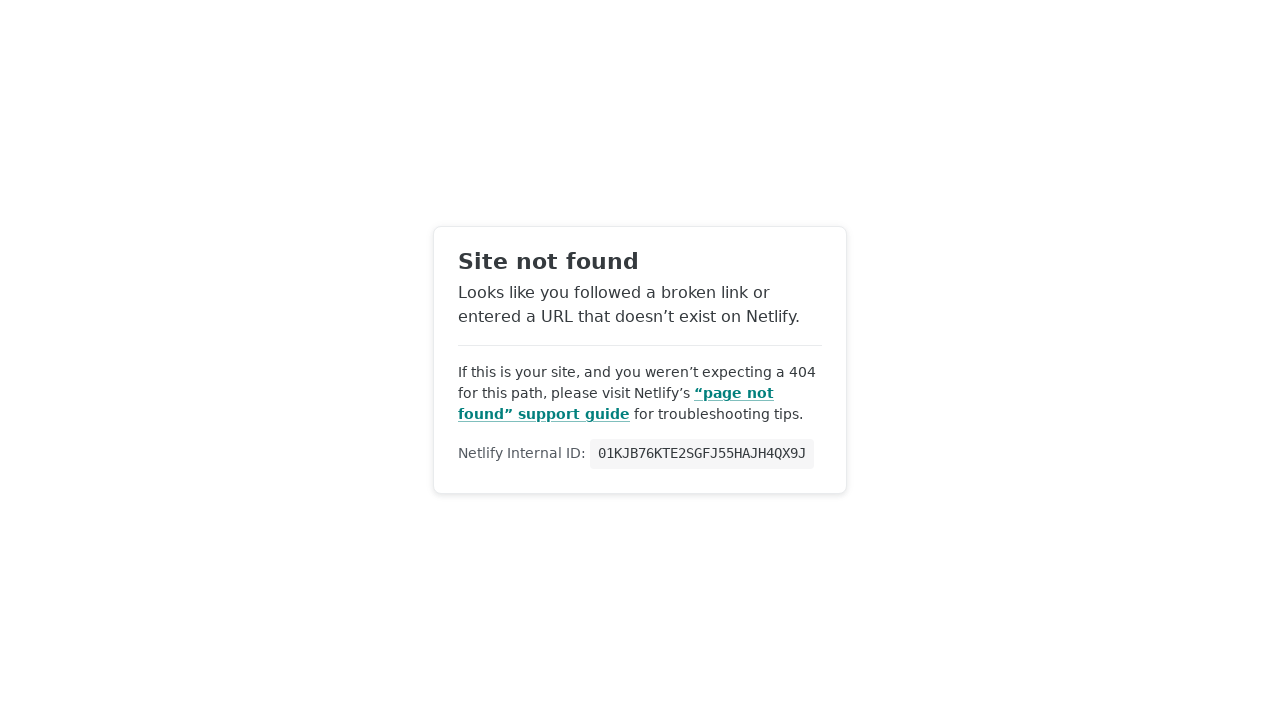

Scrolled to 25% of posts page
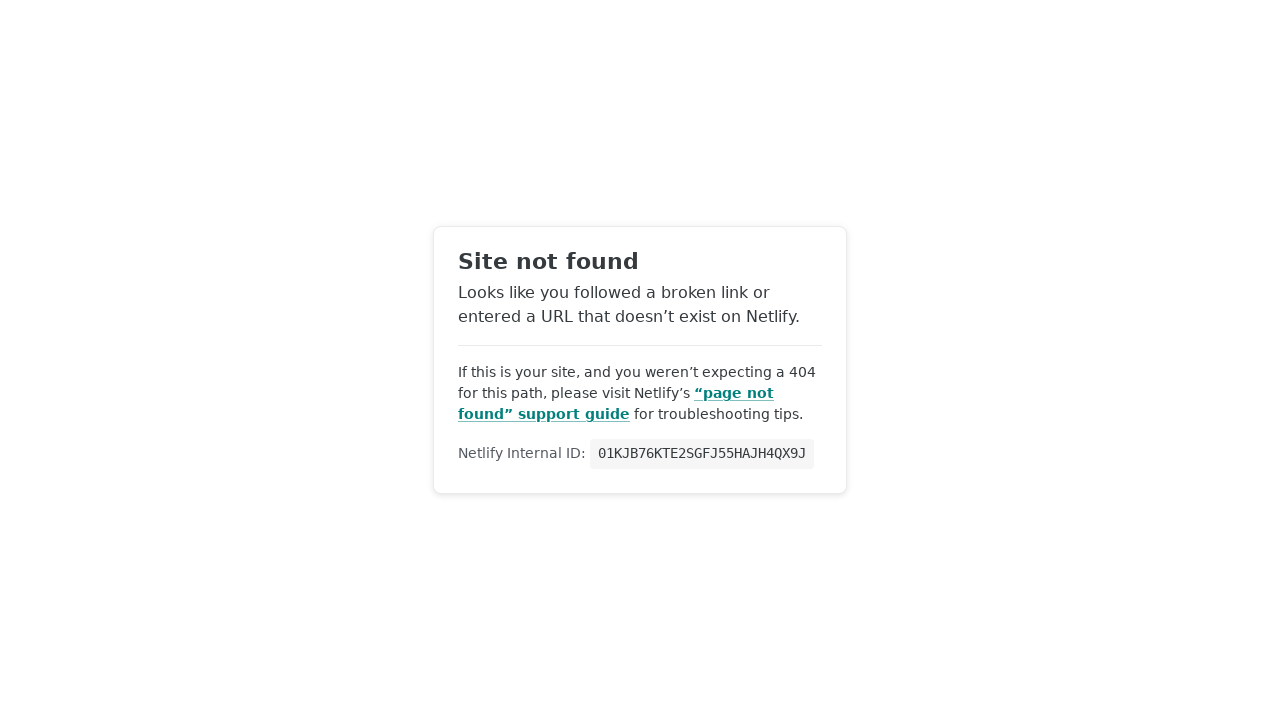

Waited 1 second
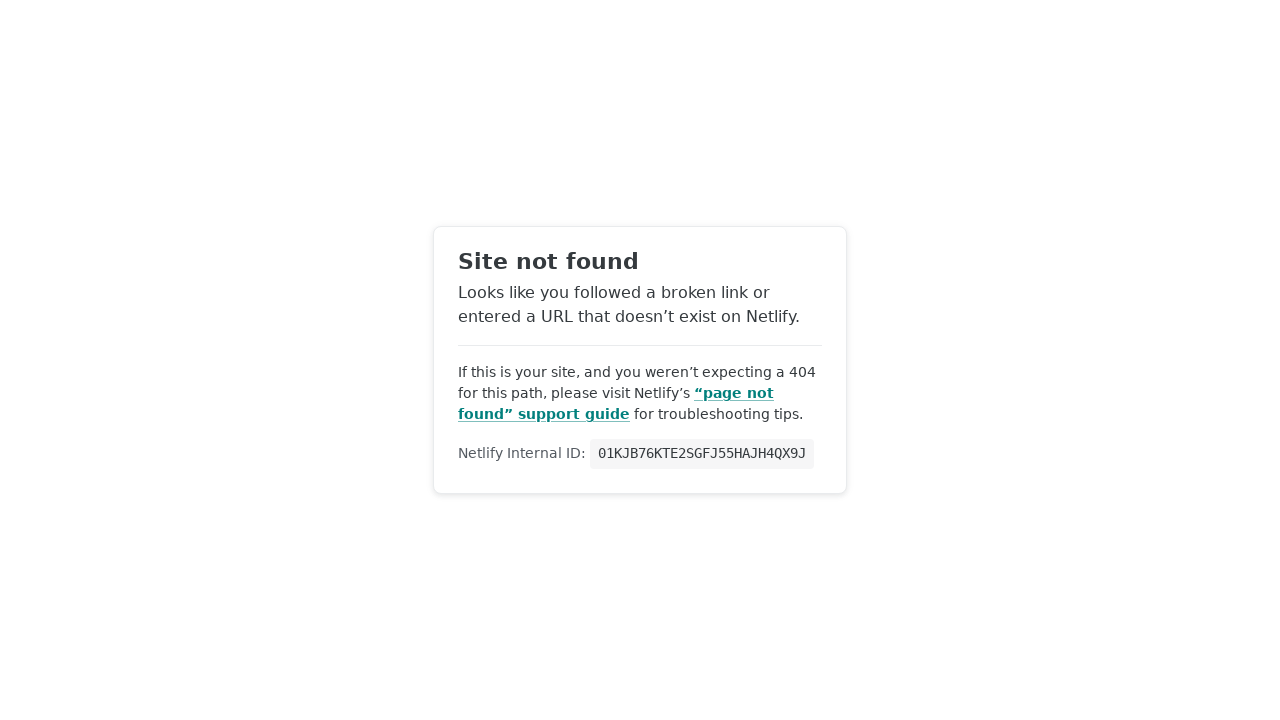

Scrolled to 50% of posts page
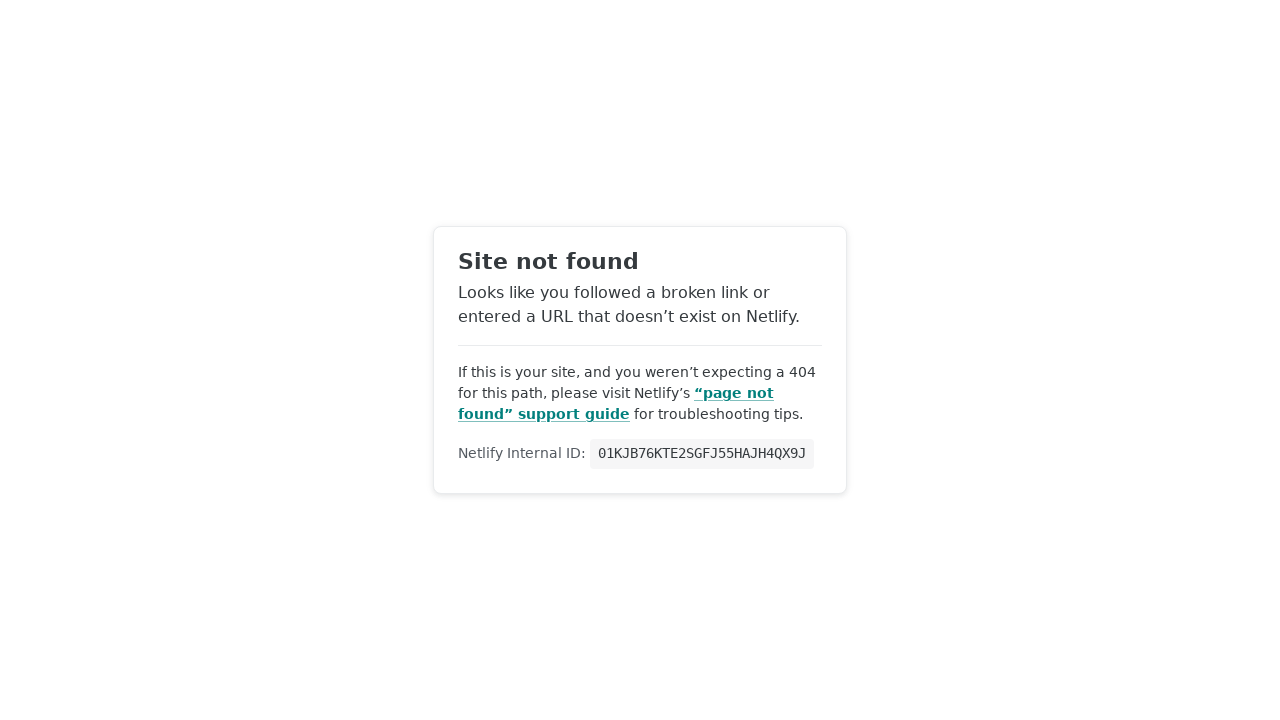

Waited 1 second
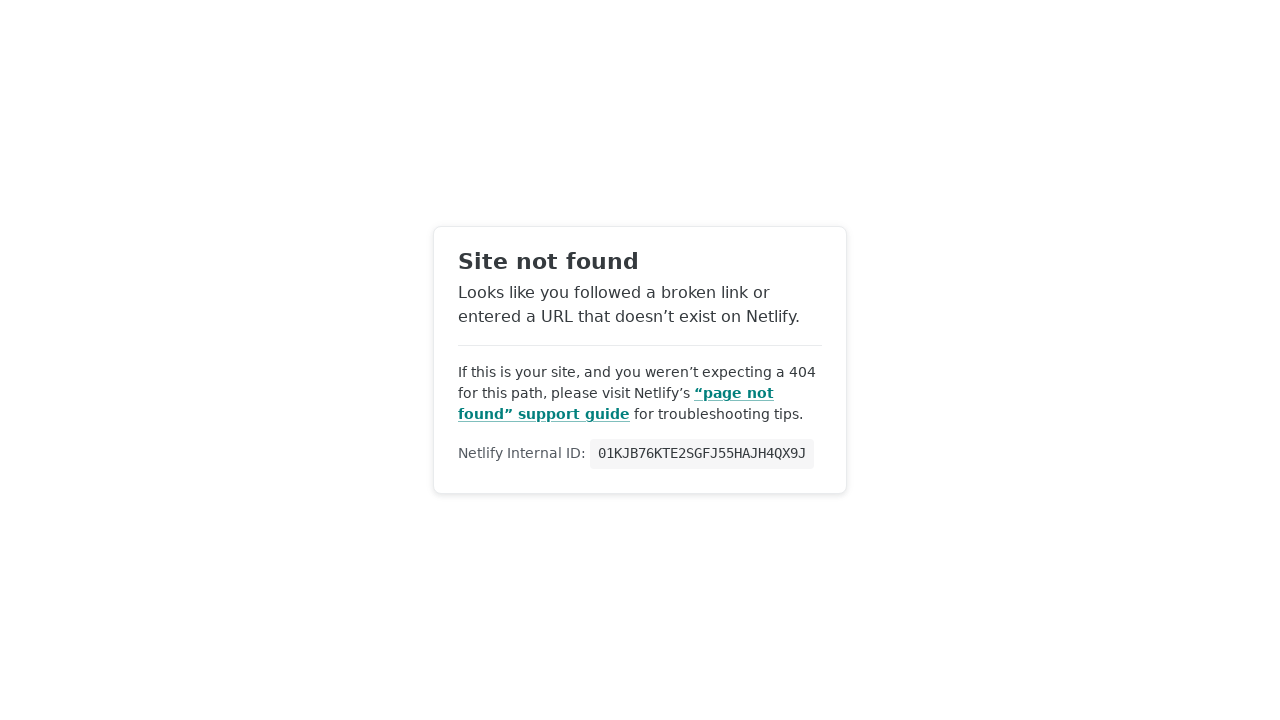

Scrolled to 75% of posts page
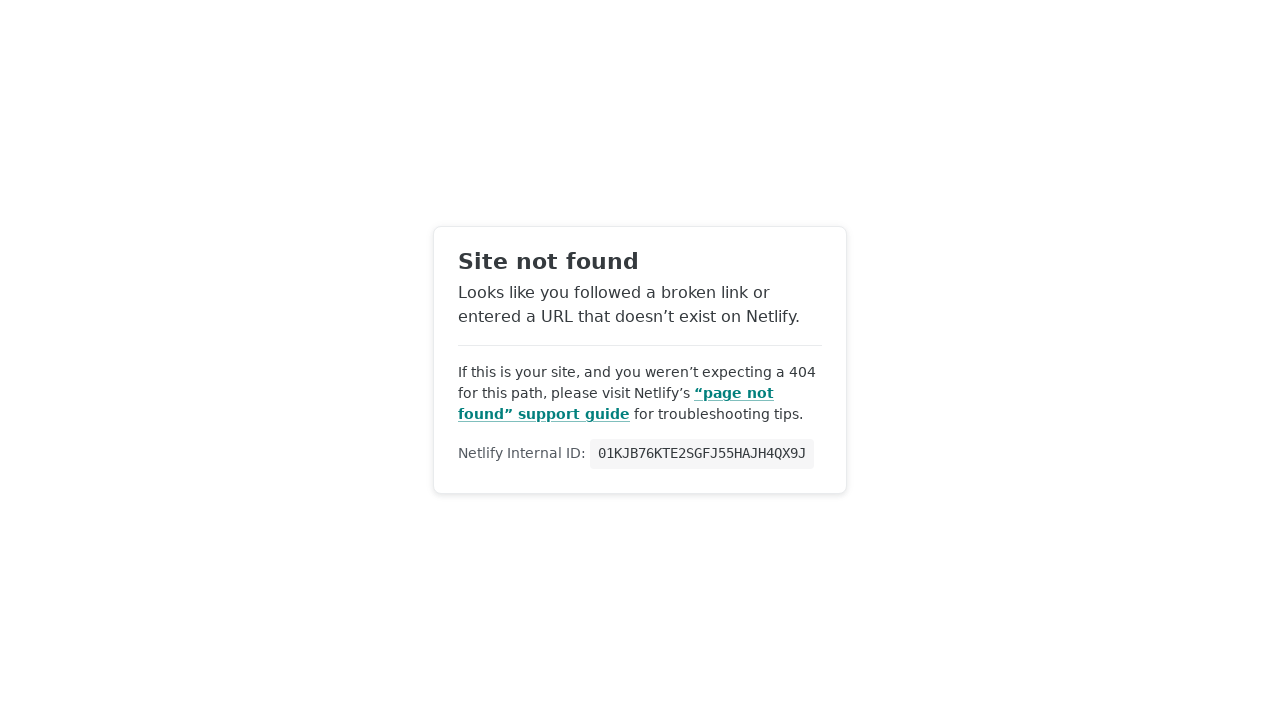

Waited 1 second
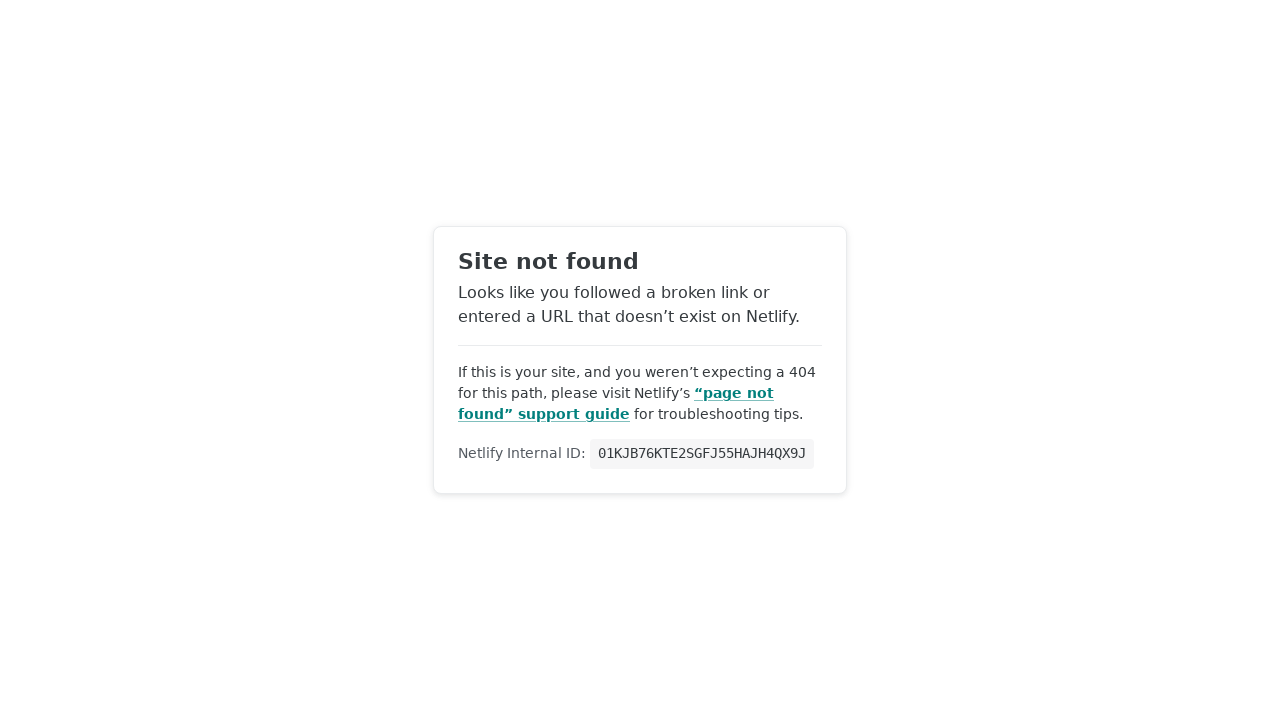

Scrolled to bottom of posts page
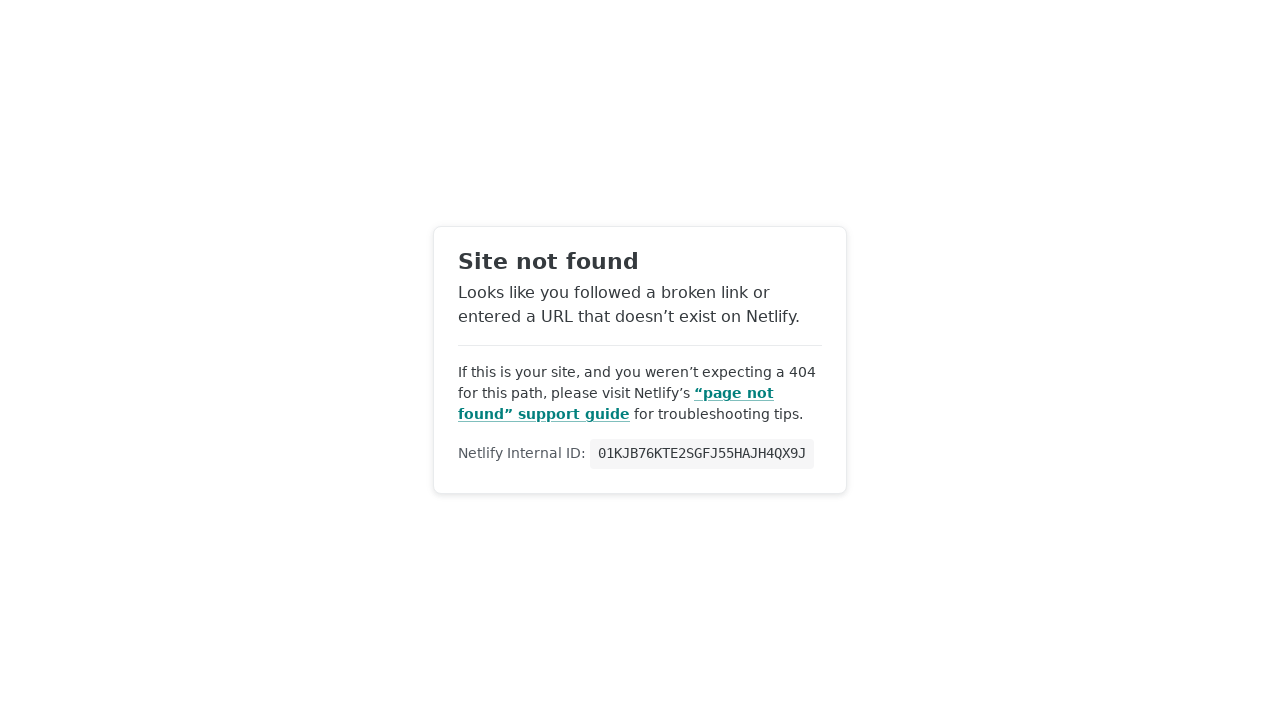

Waited 1 second
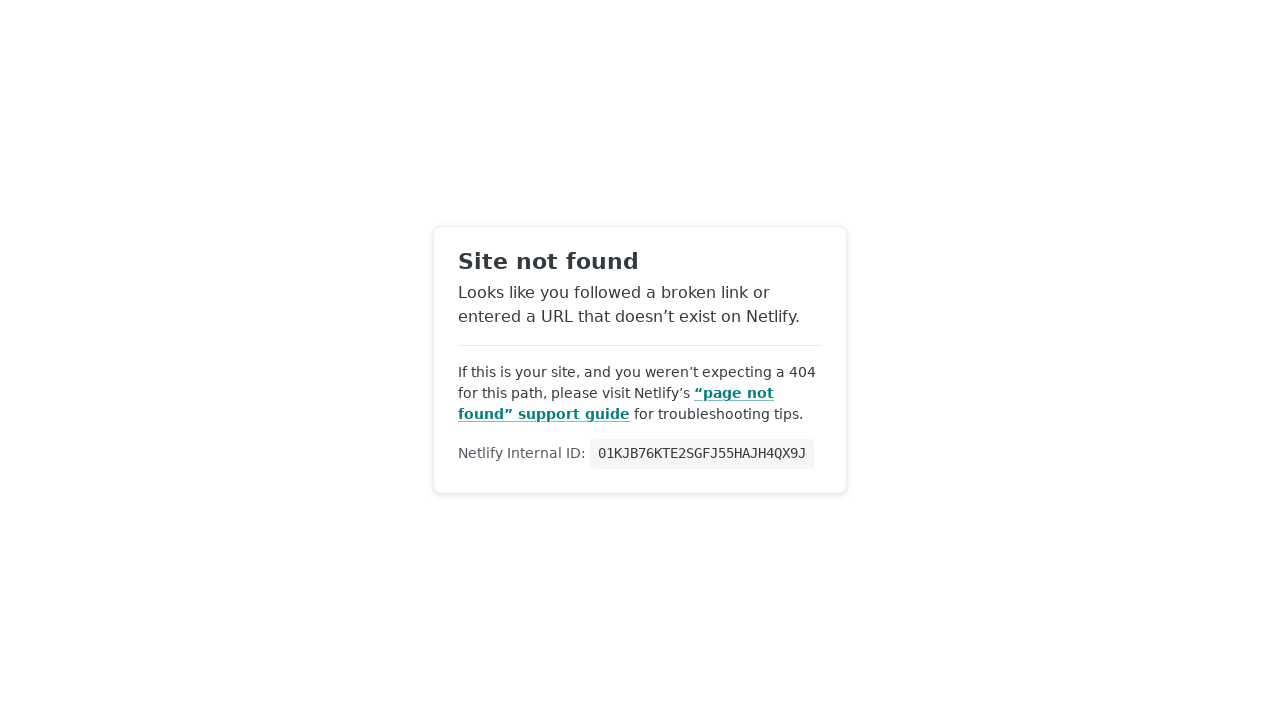

Waited 2 seconds on posts page
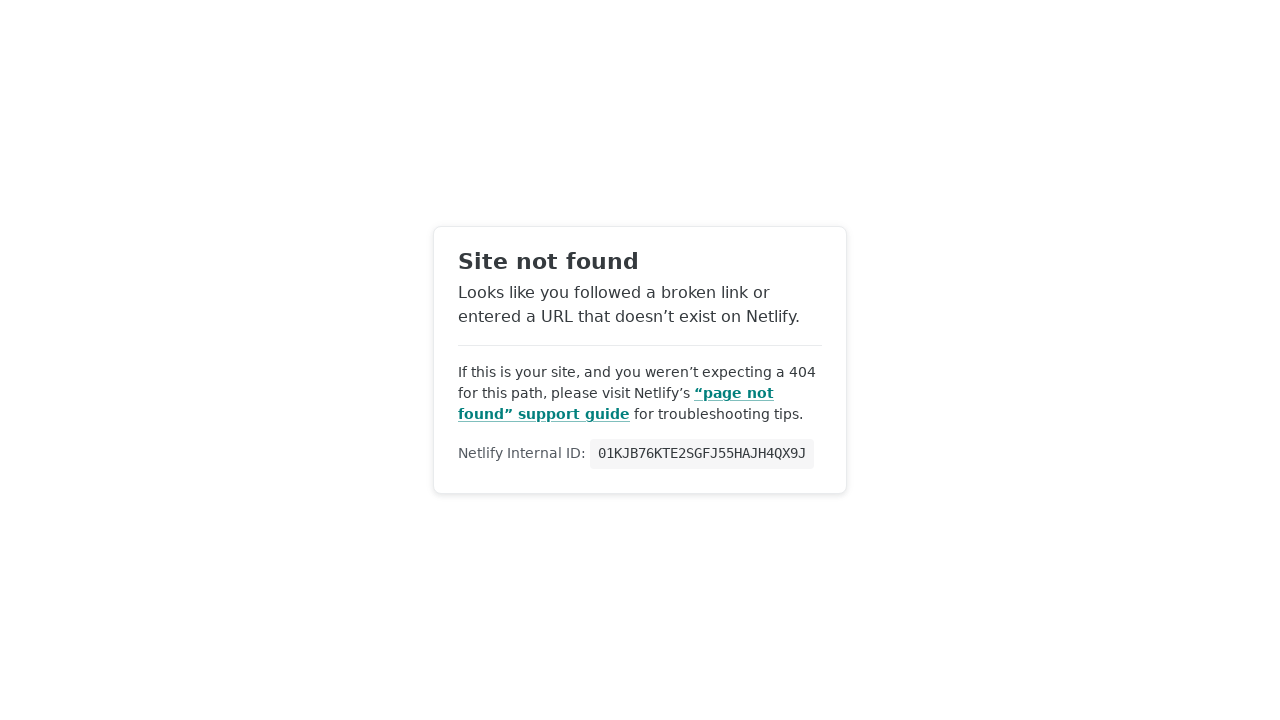

Navigated to project management tools post
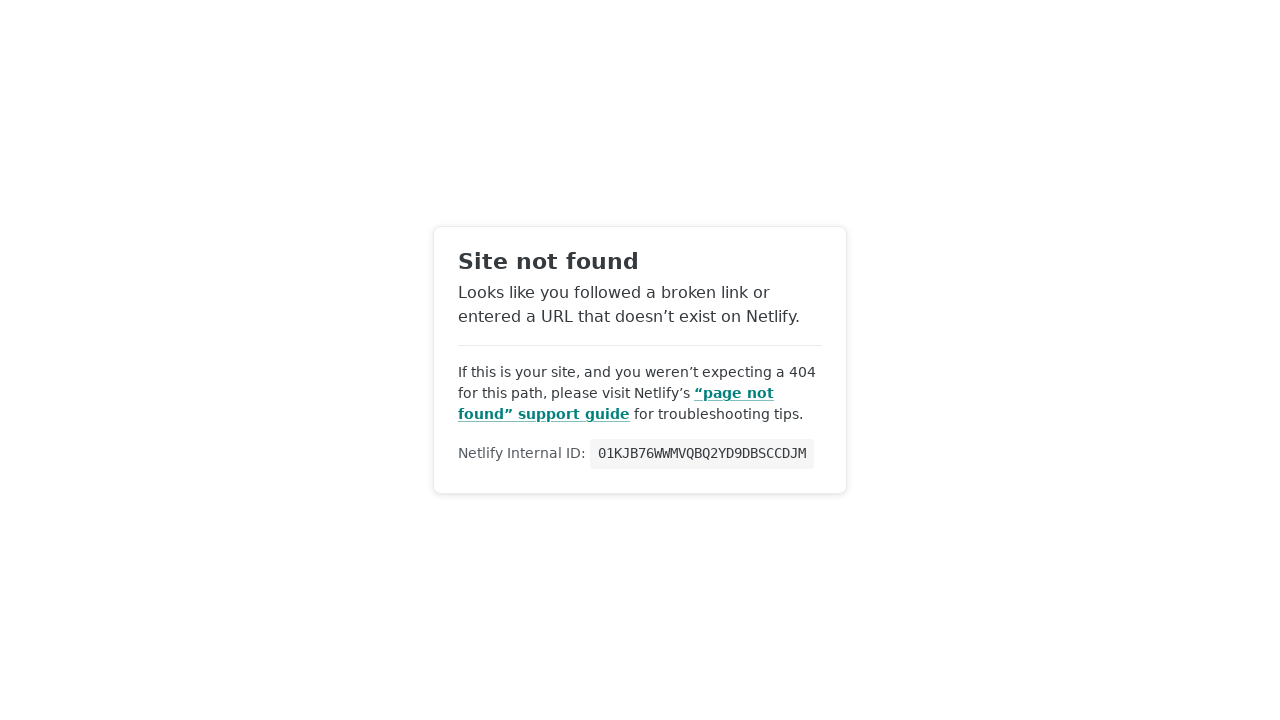

Waited 2 seconds for project management post to load
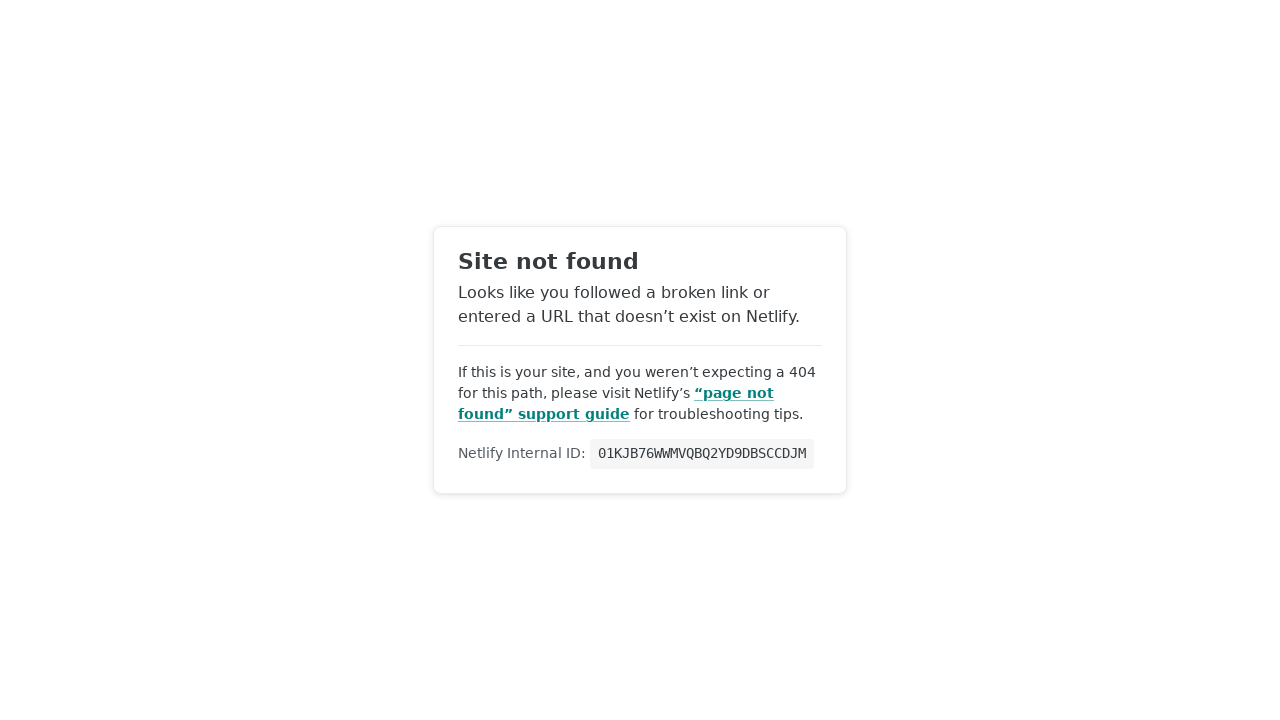

Scrolled to 25% of project management post
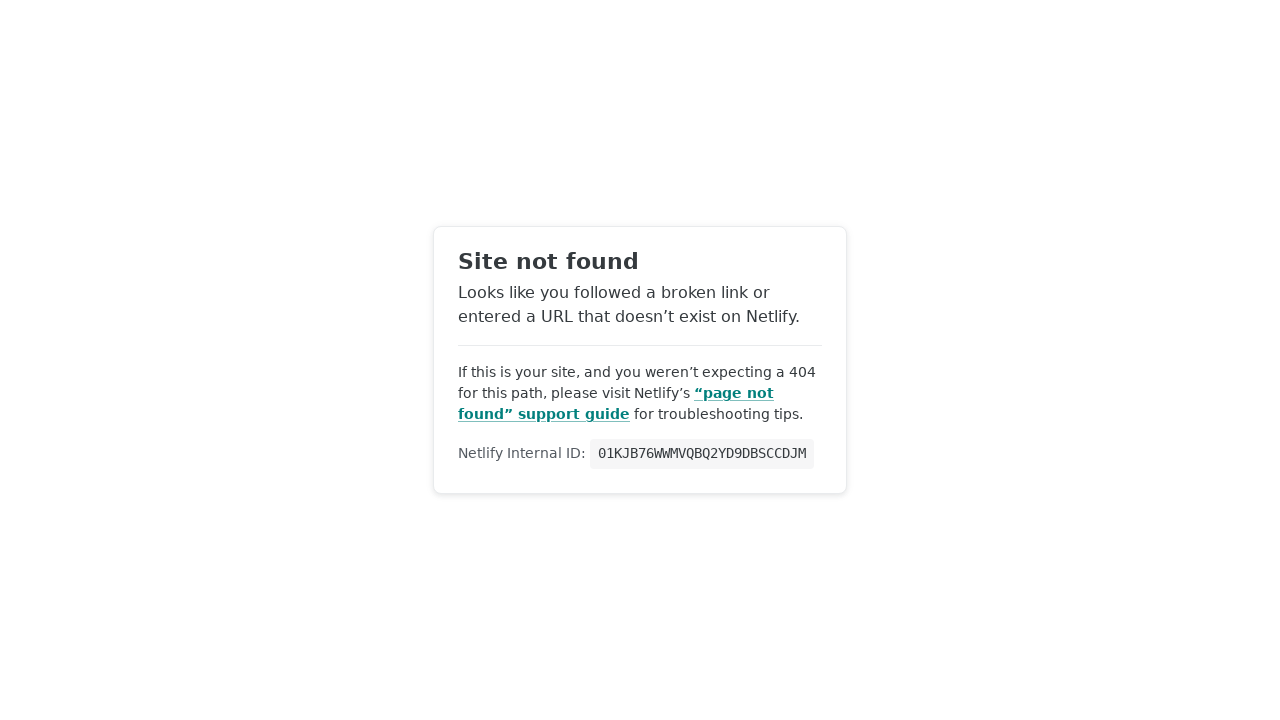

Waited 1 second
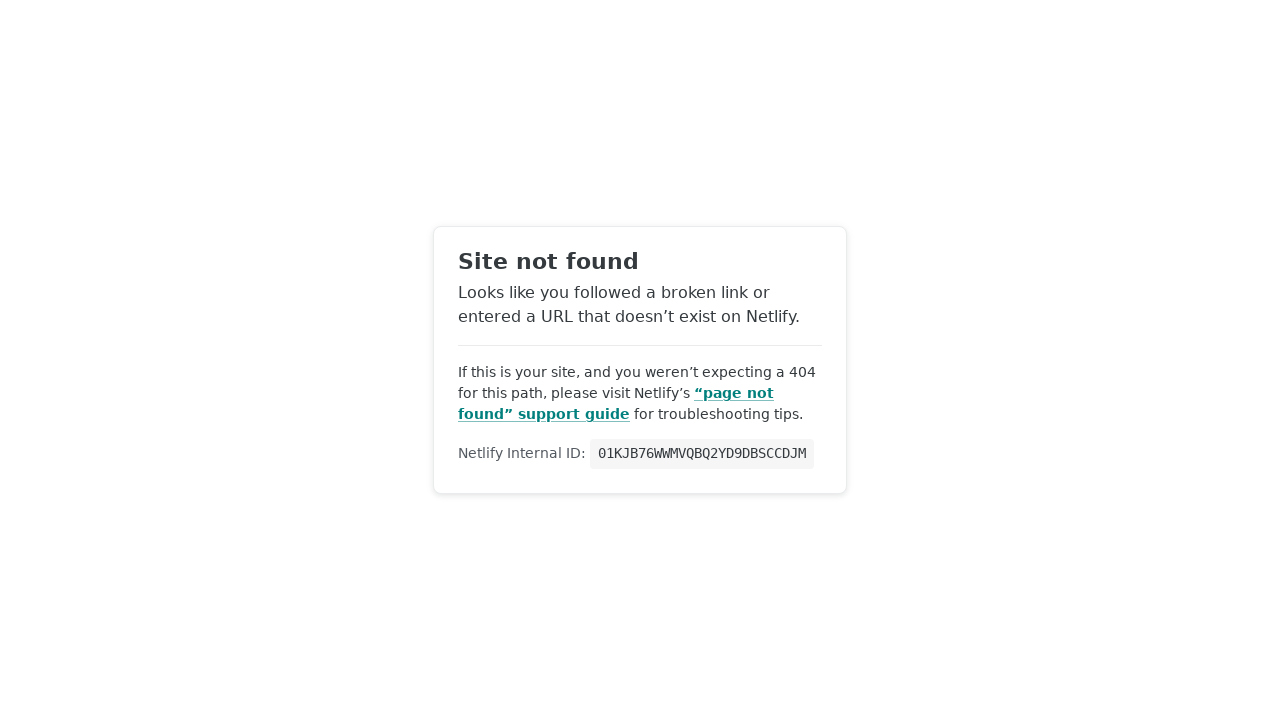

Scrolled to 50% of project management post
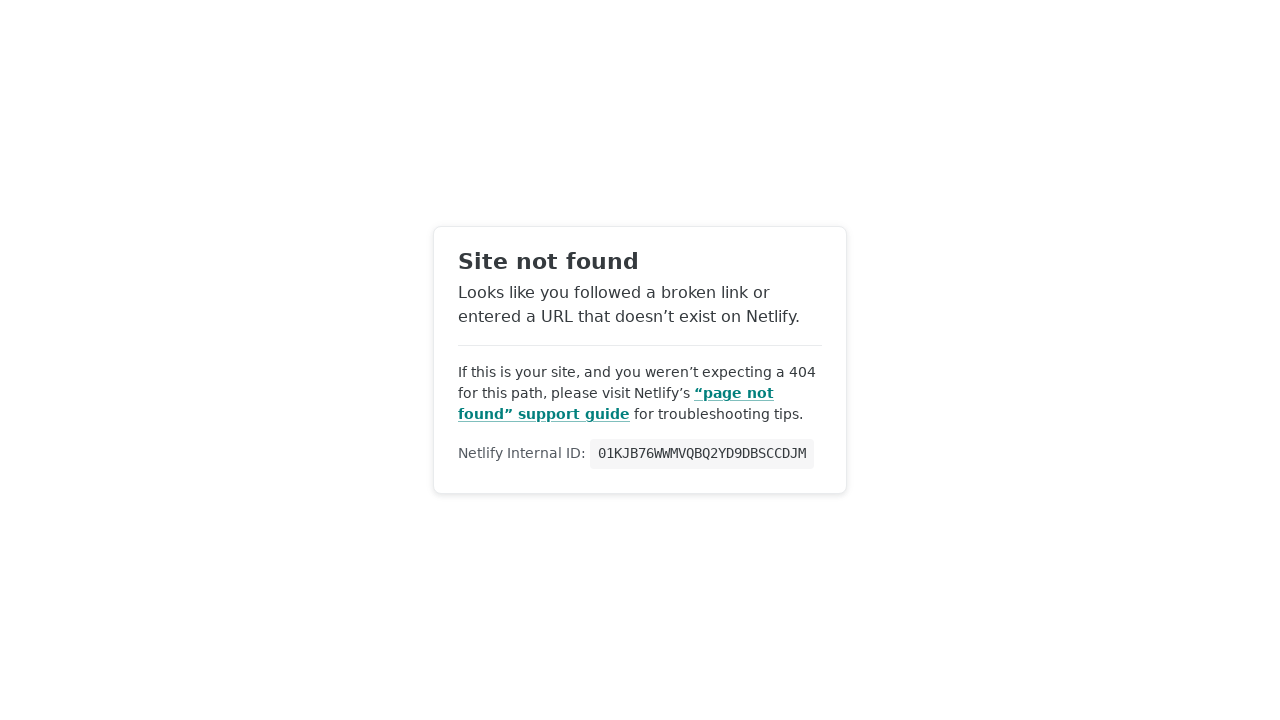

Waited 1 second
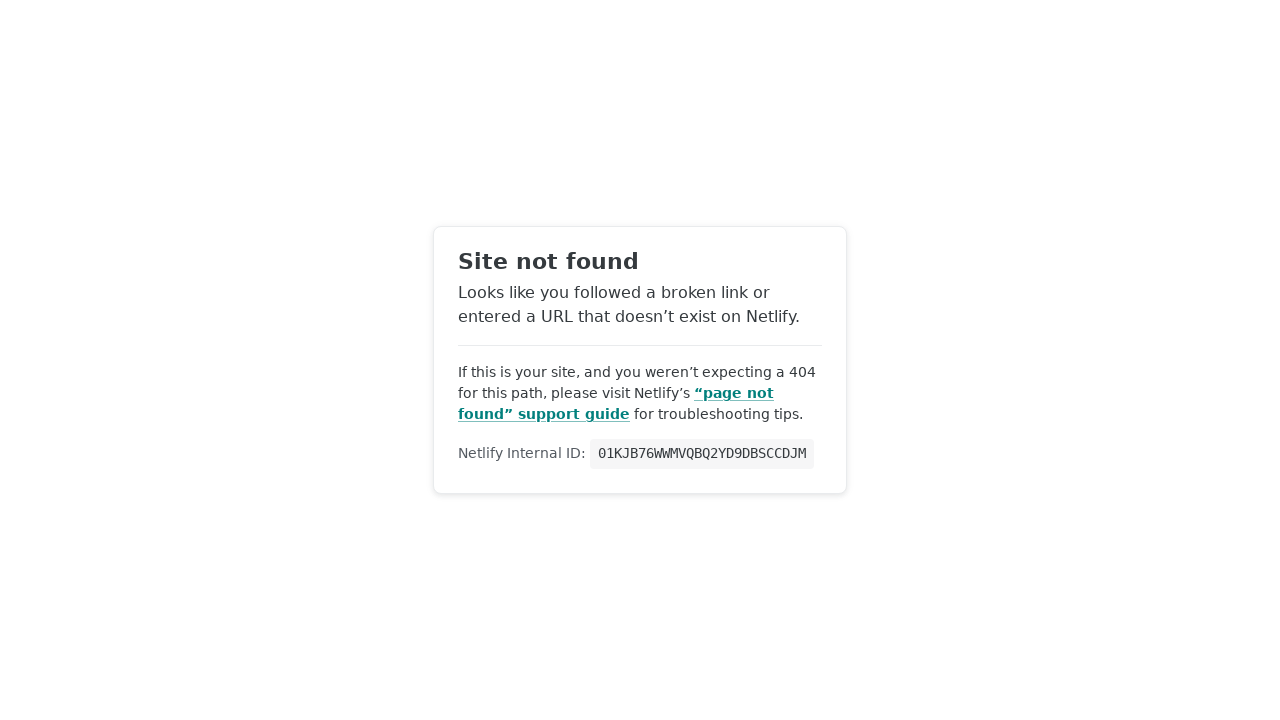

Scrolled to 75% of project management post
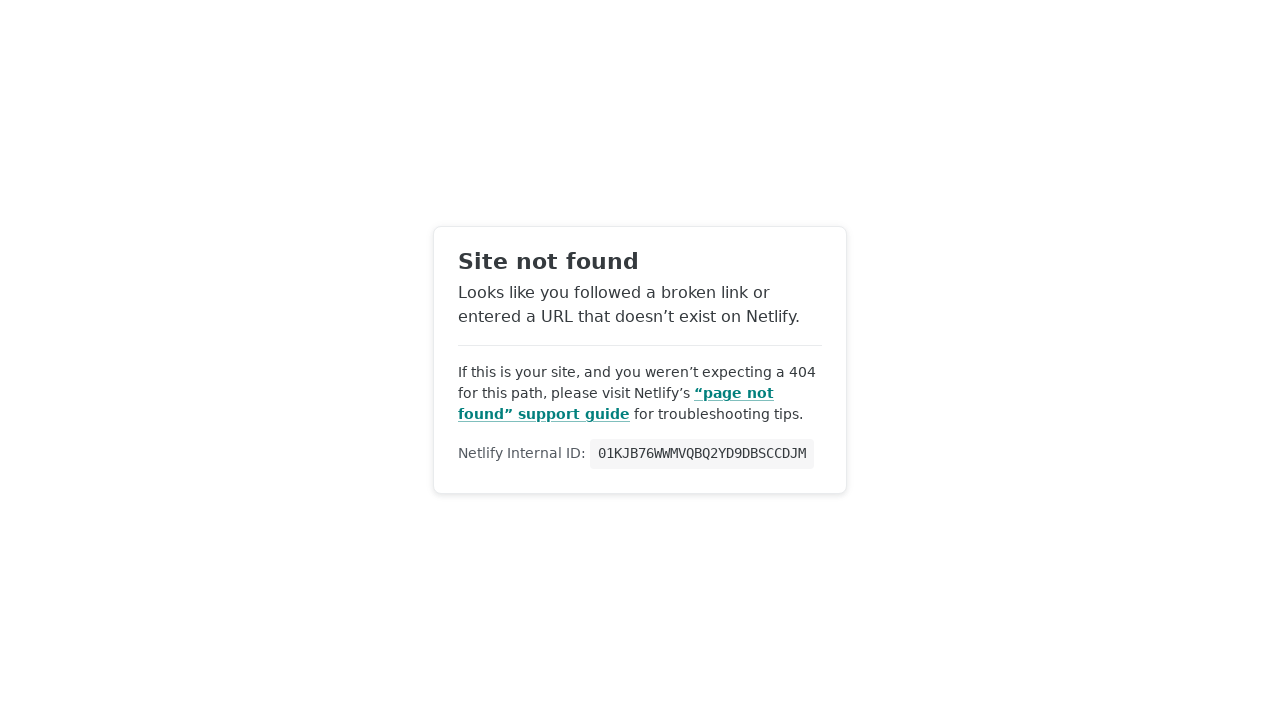

Waited 1 second
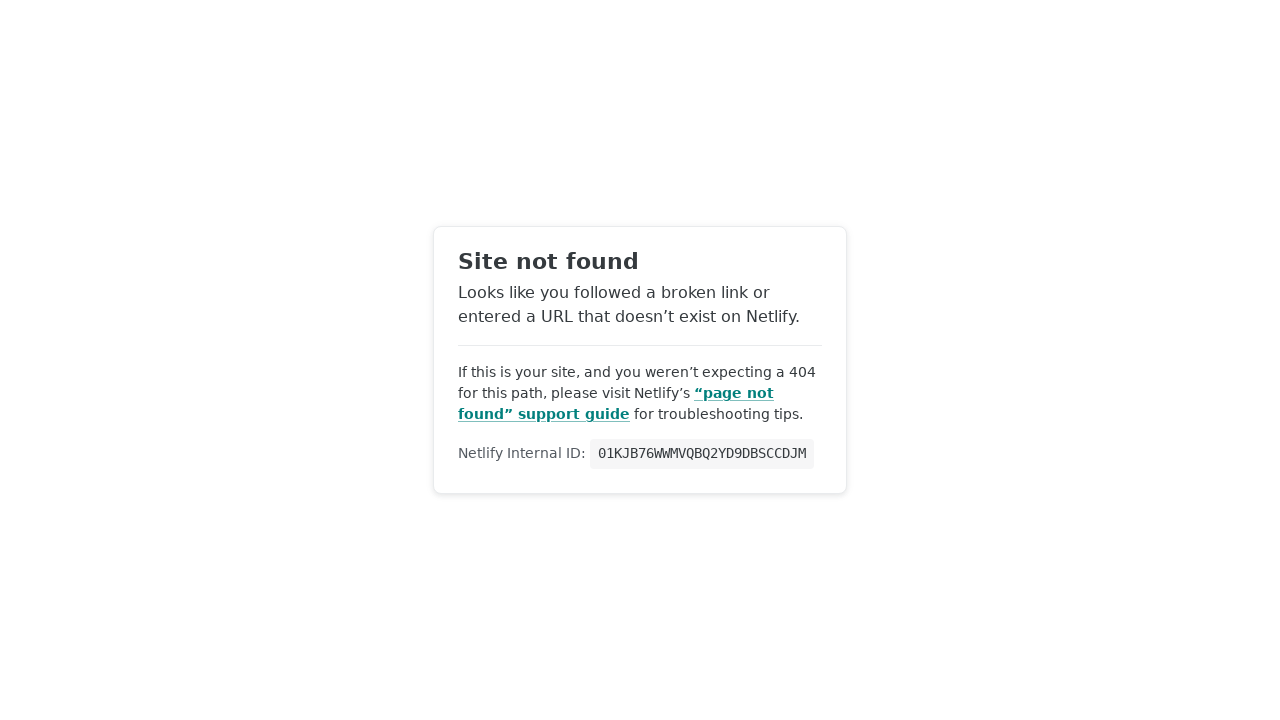

Scrolled to bottom of project management post
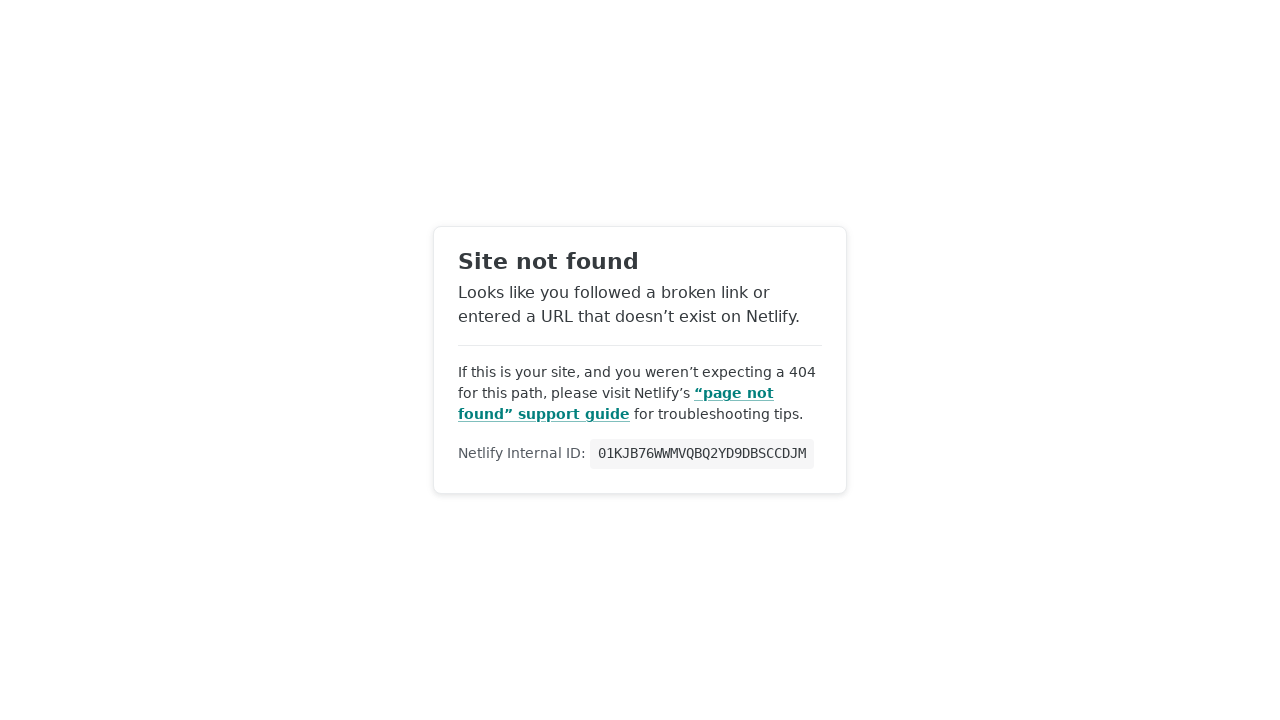

Waited 1 second
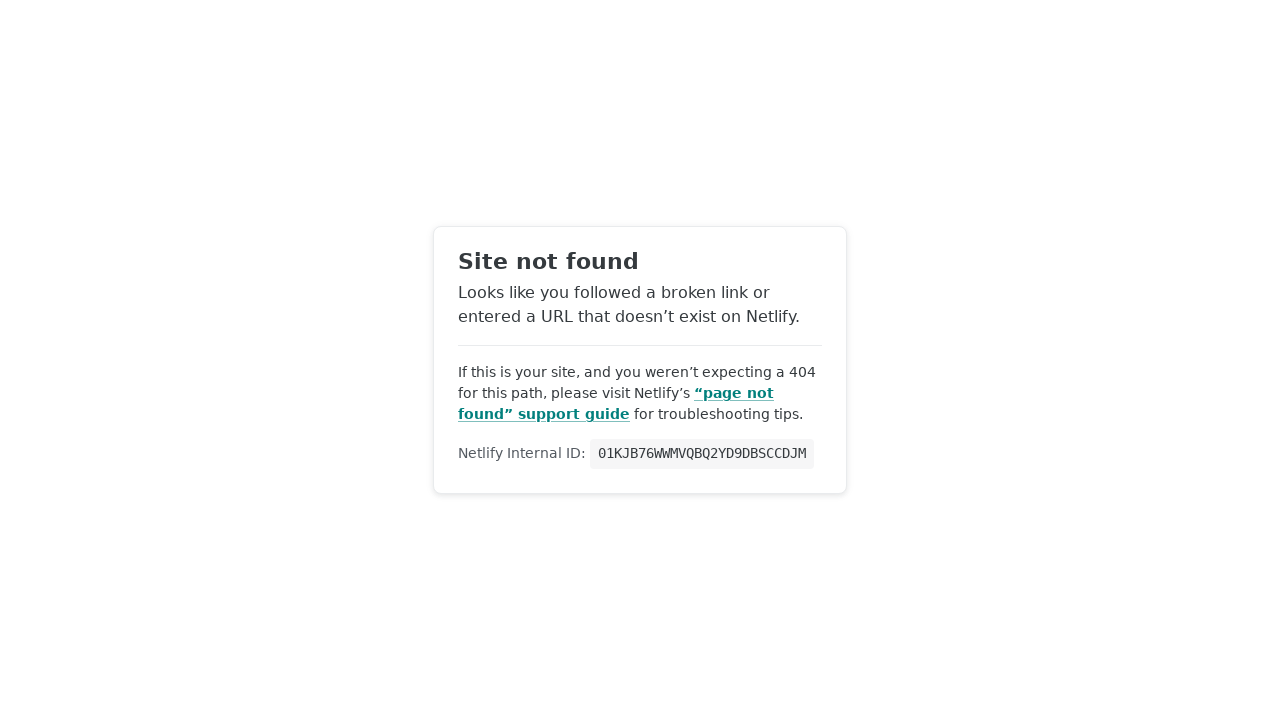

Located affiliate links on project management post
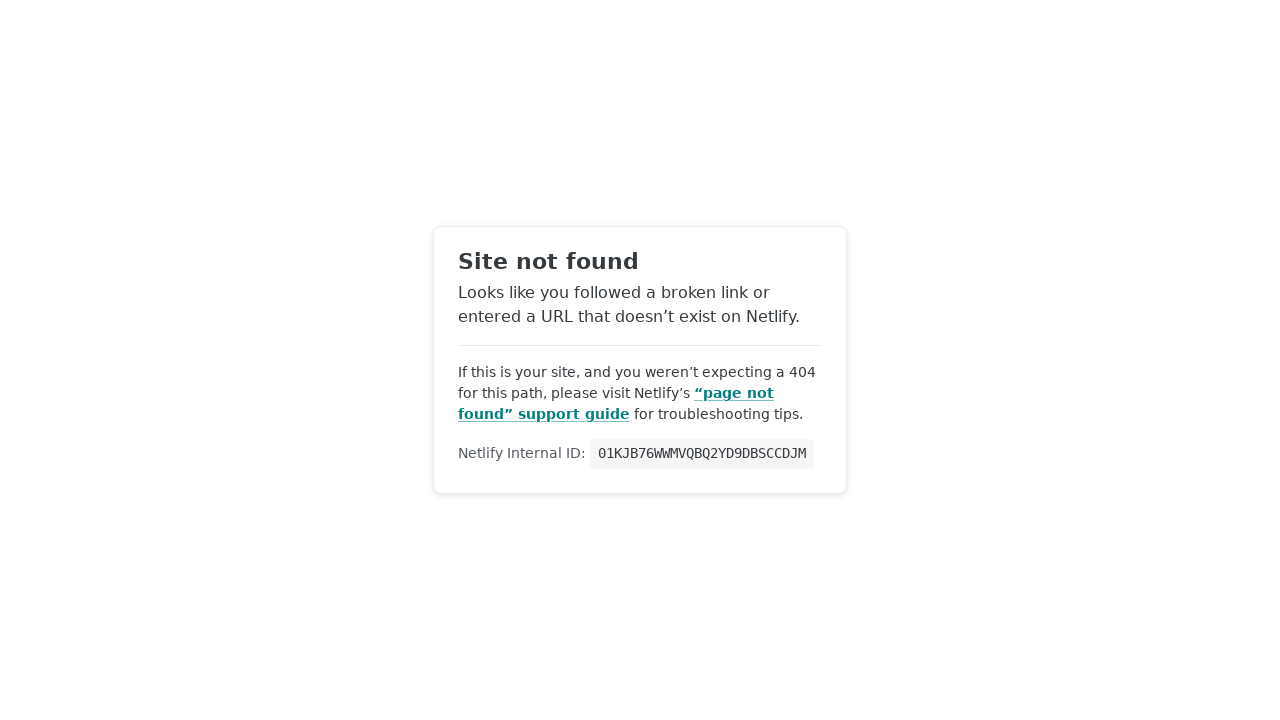

Waited 5 seconds
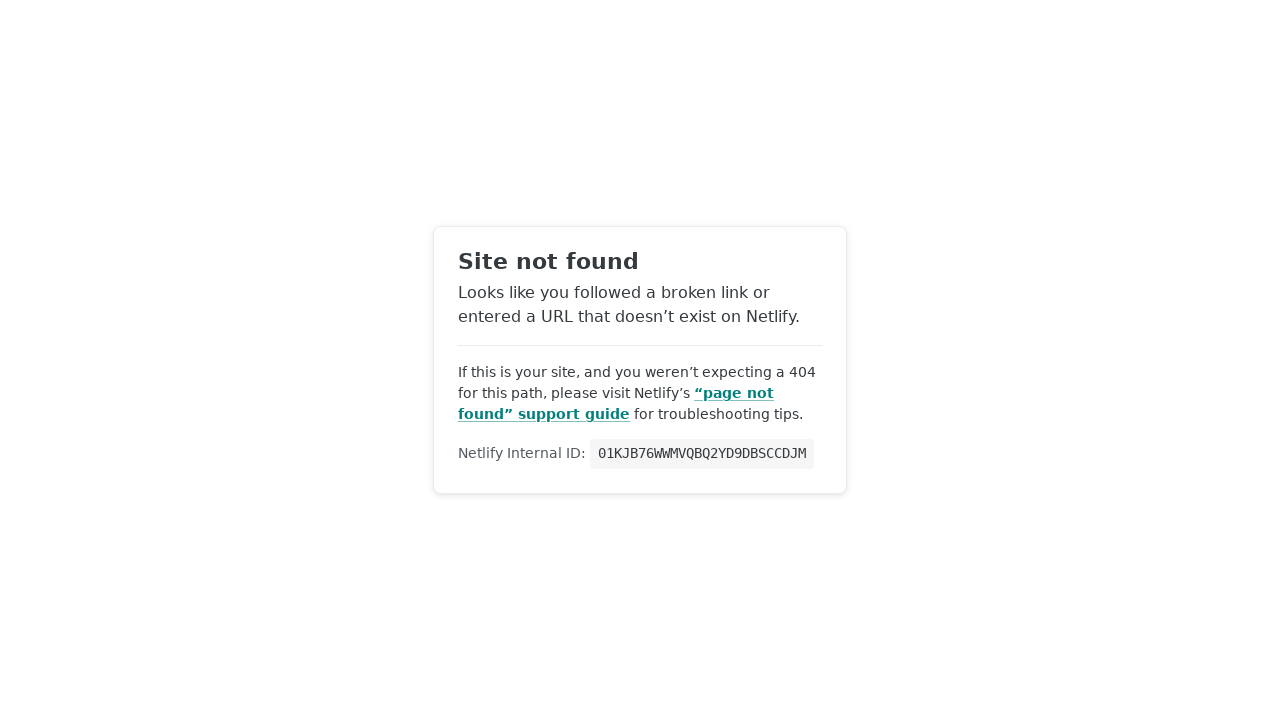

Navigated to CRM tools post
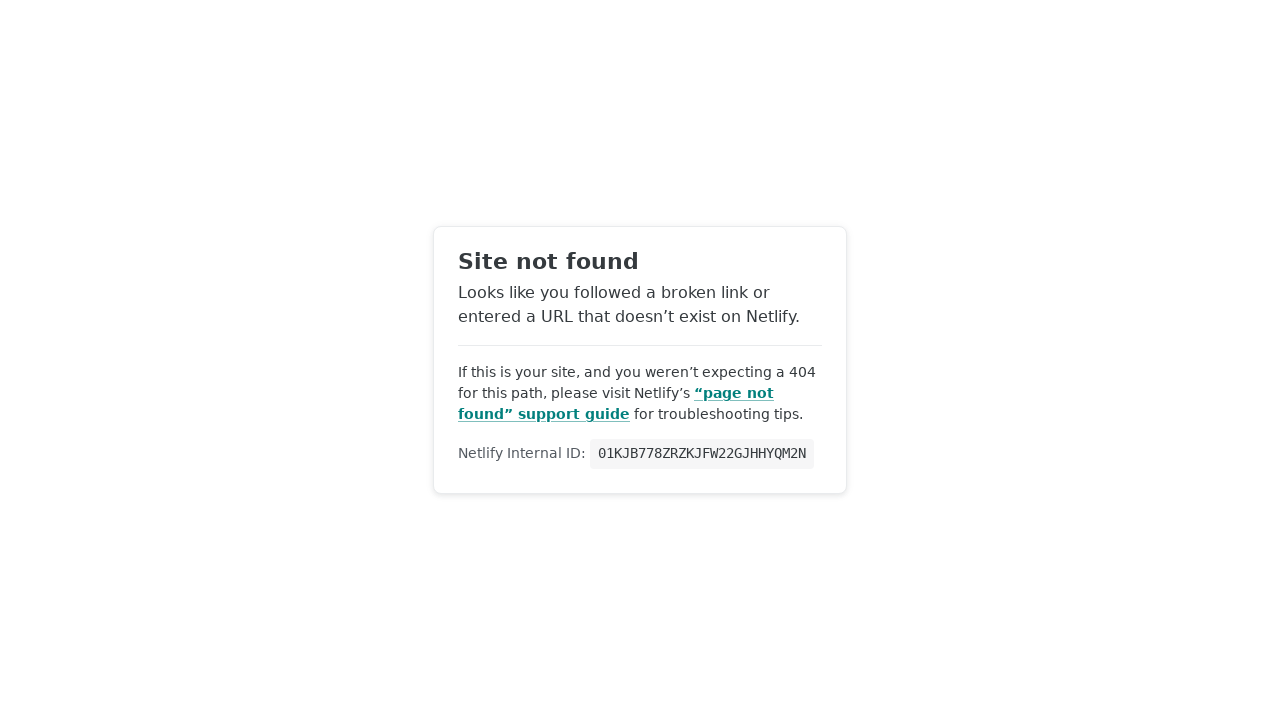

Waited 2 seconds for CRM tools post to load
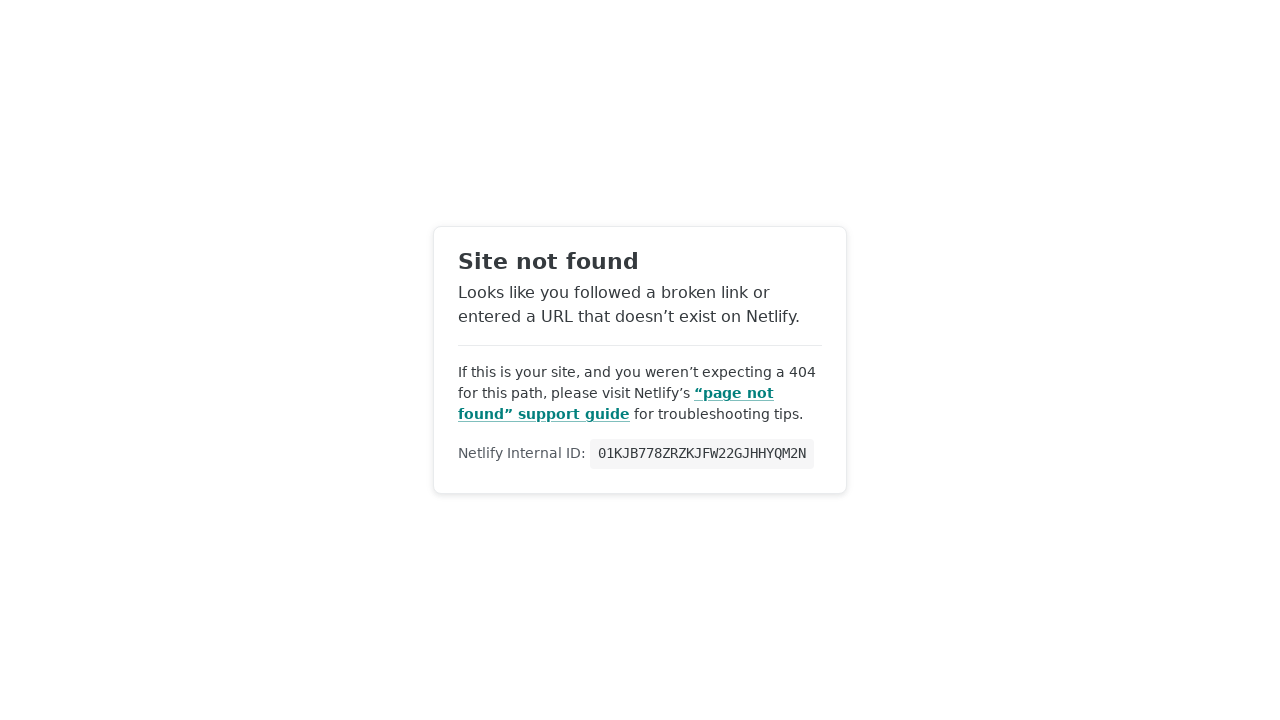

Scrolled to 25% of CRM tools post
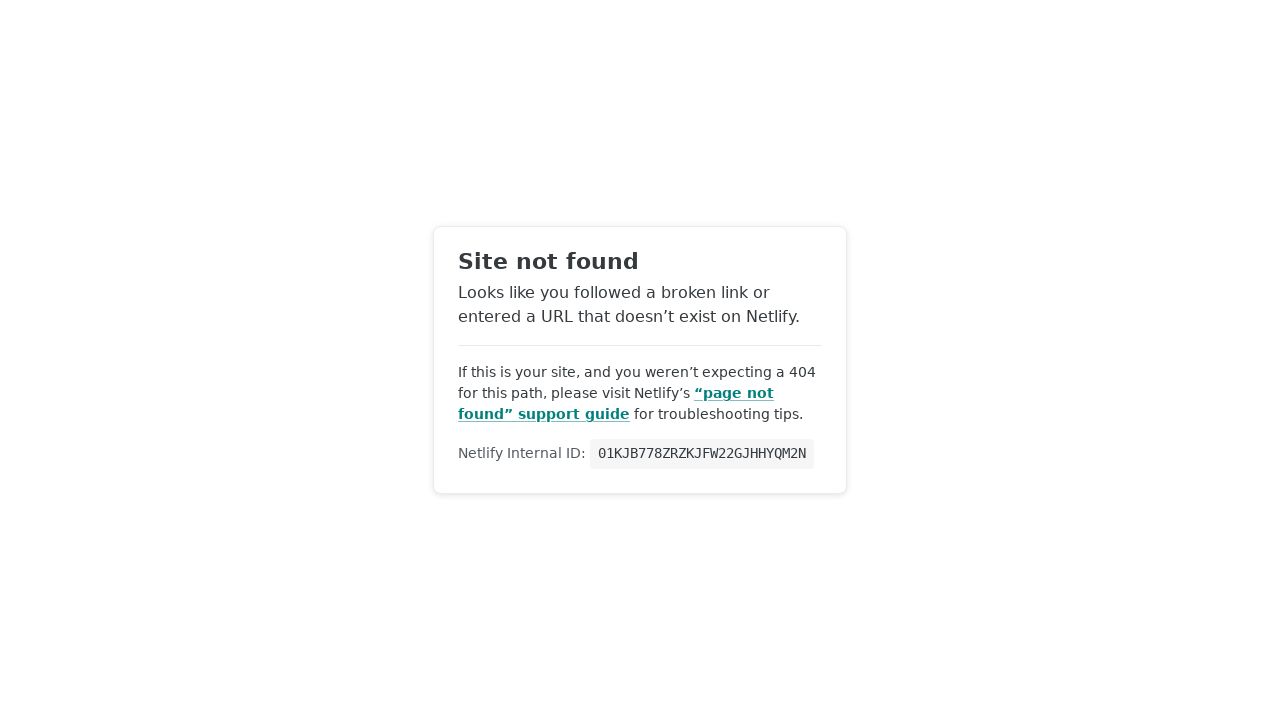

Waited 1 second
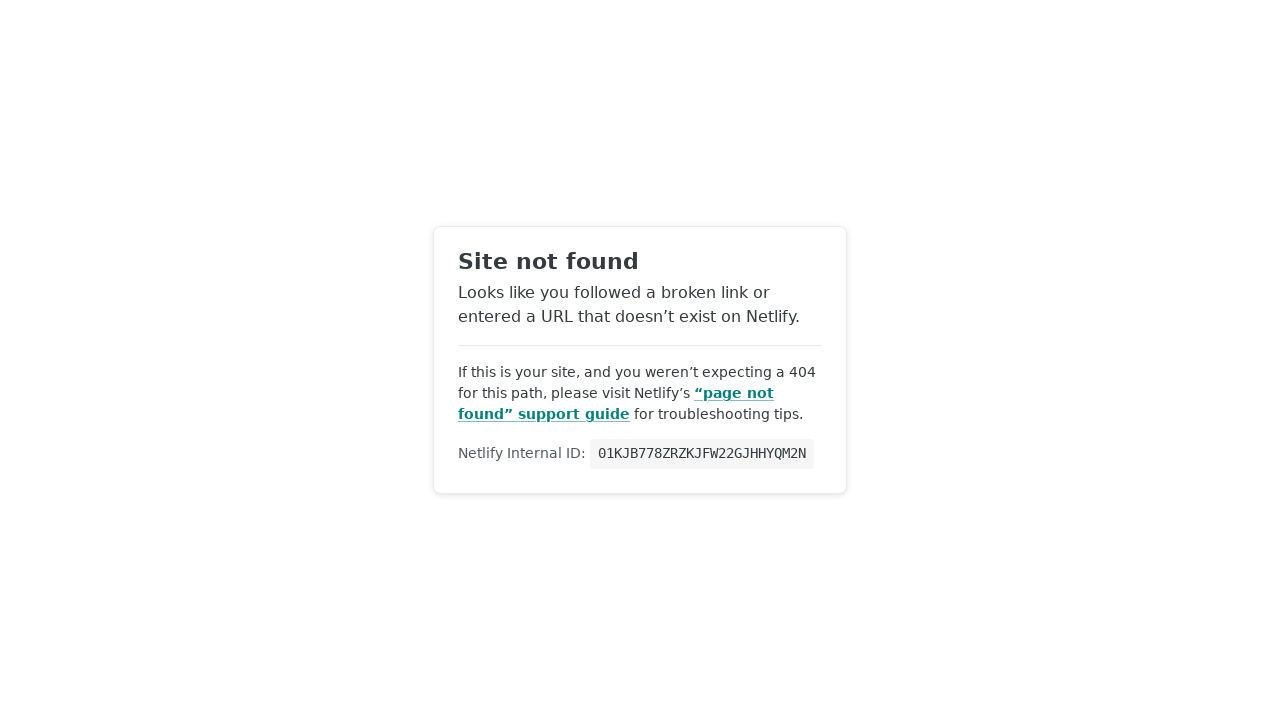

Scrolled to 50% of CRM tools post
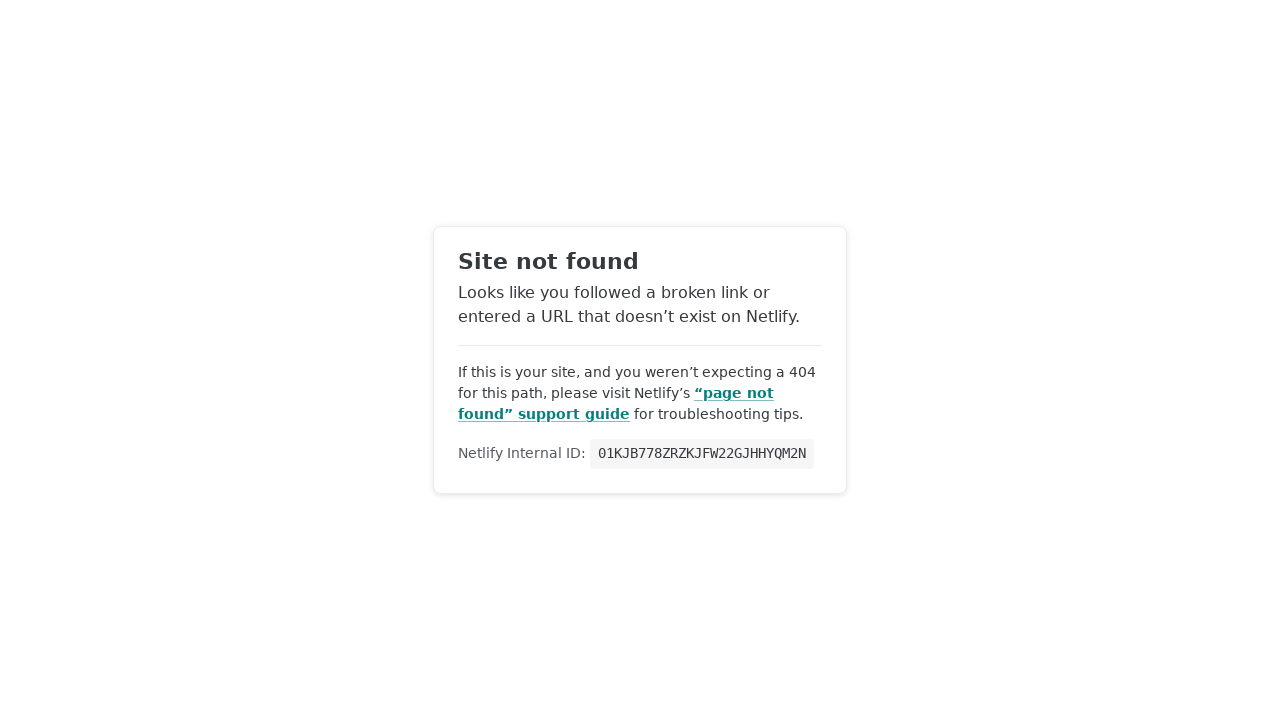

Waited 1 second
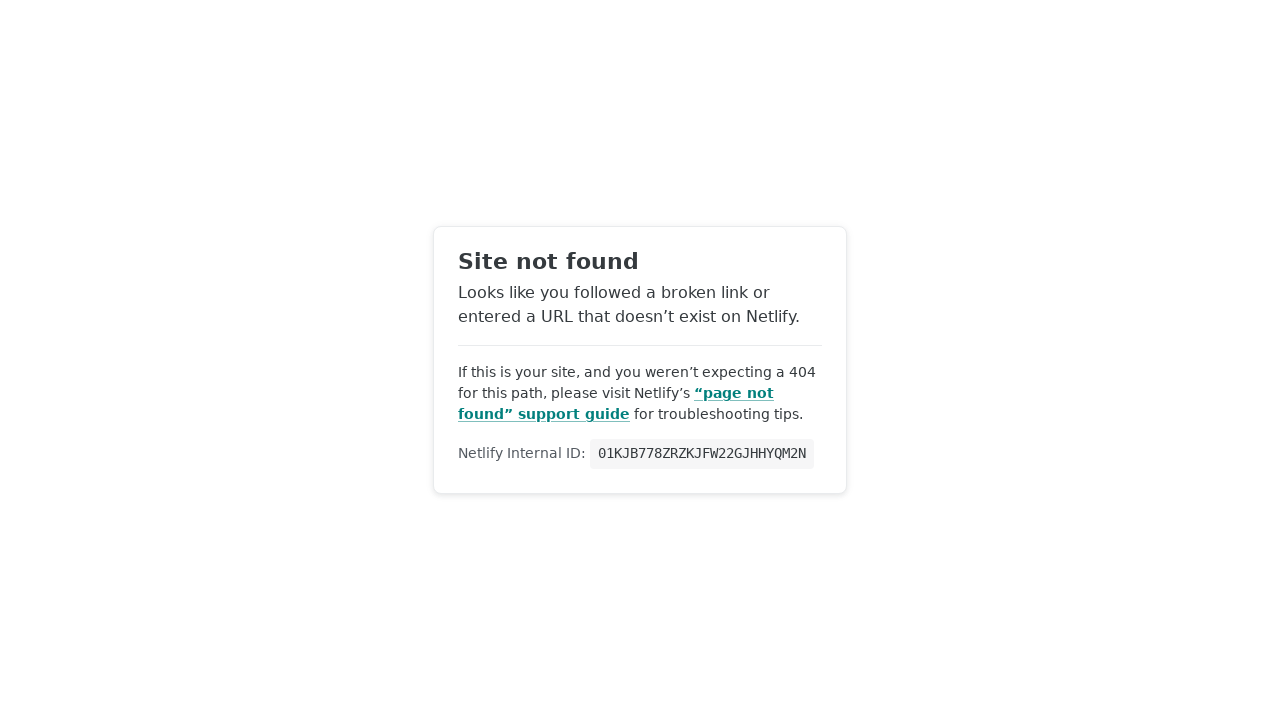

Scrolled to 75% of CRM tools post
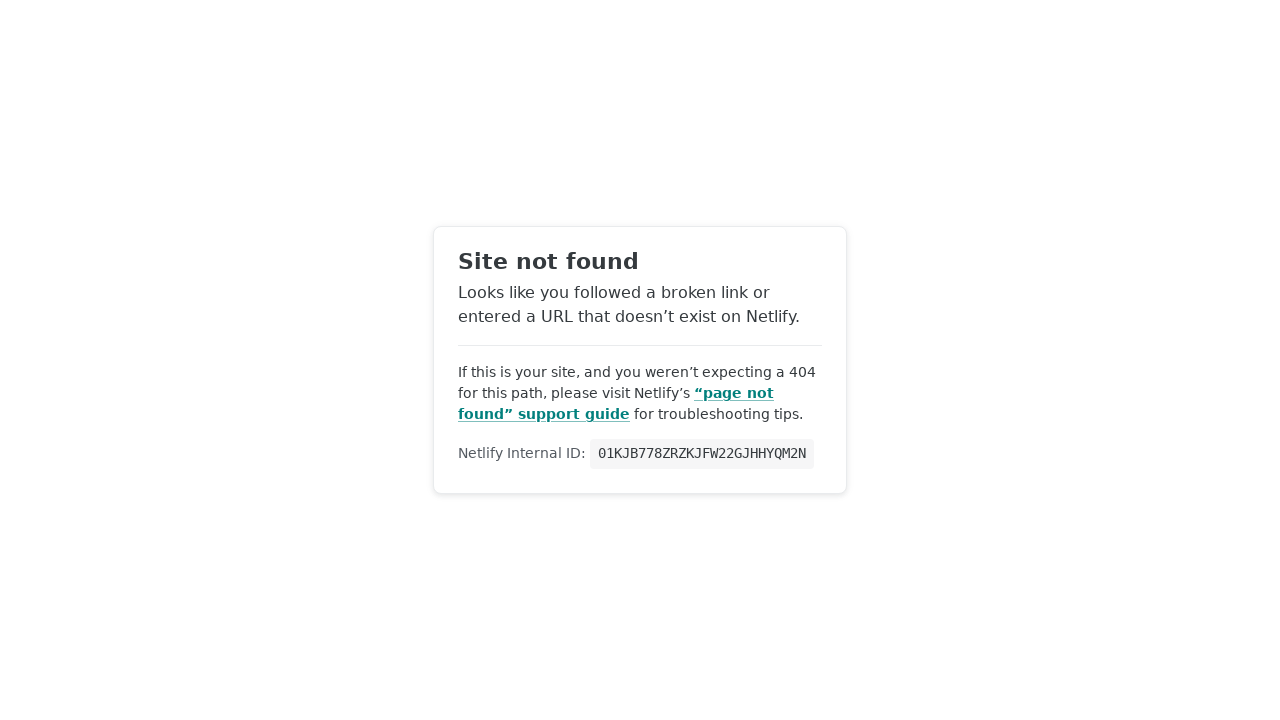

Waited 1 second
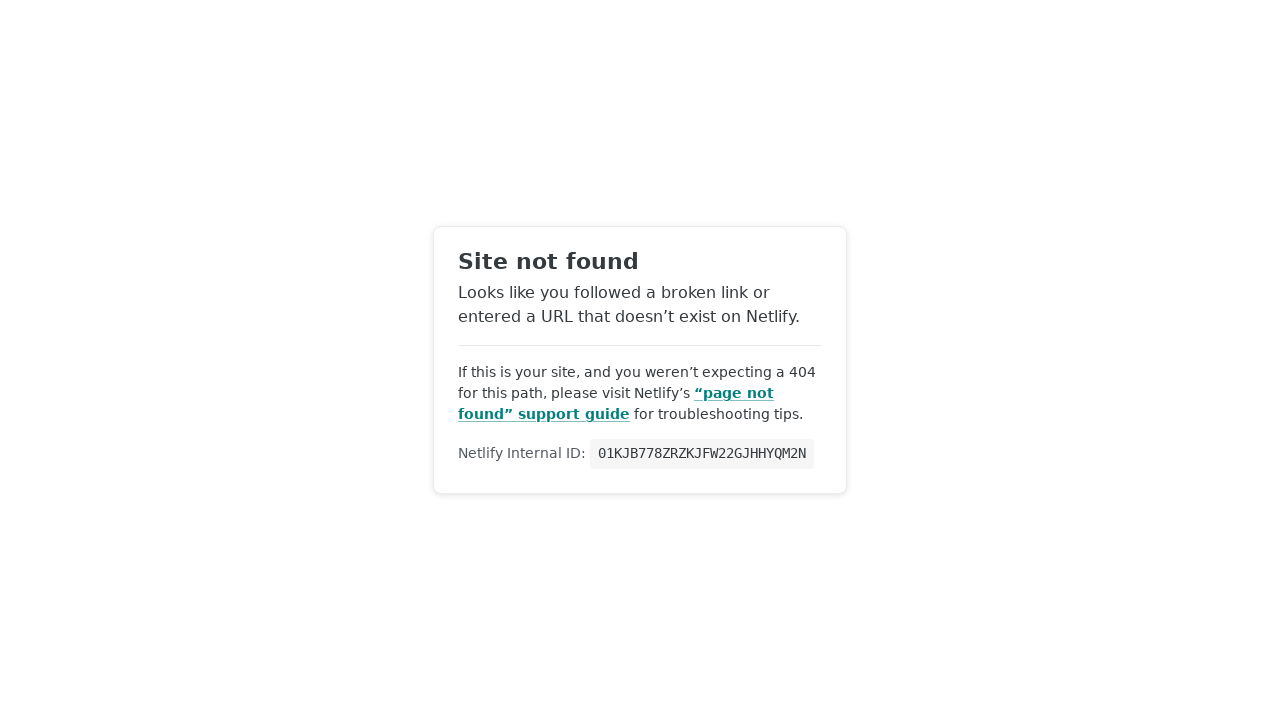

Scrolled to bottom of CRM tools post
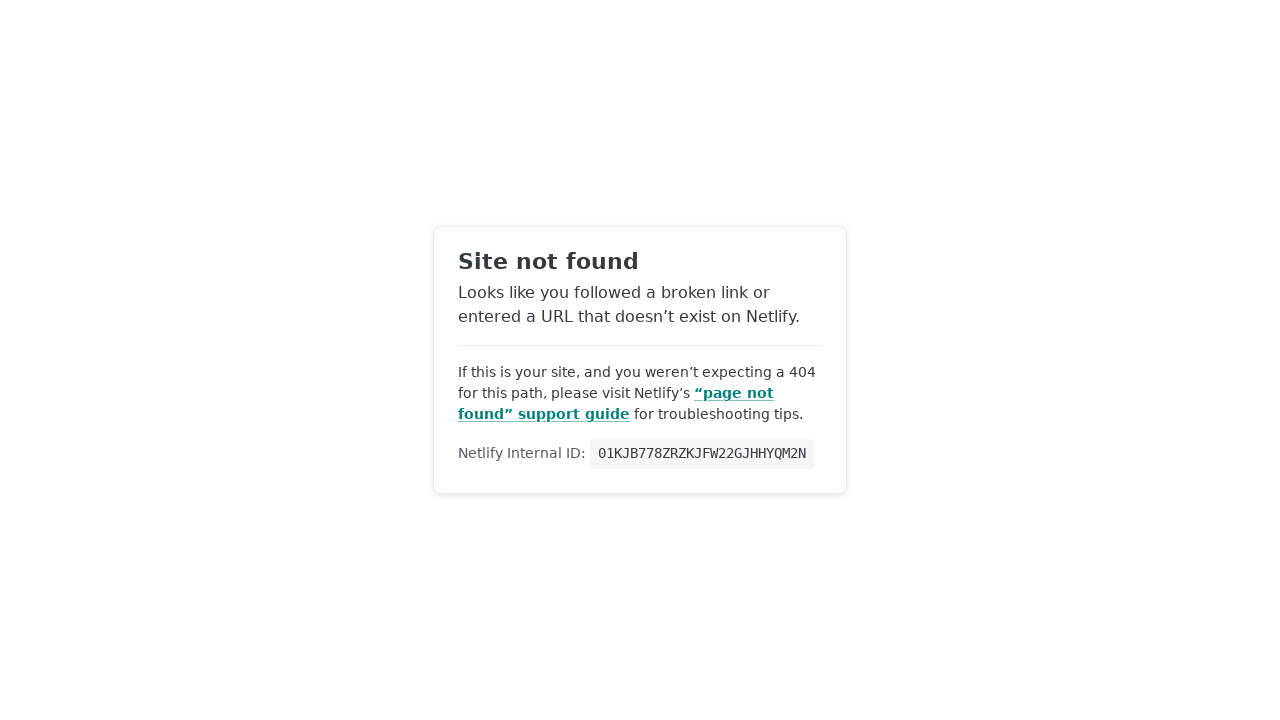

Waited 1 second
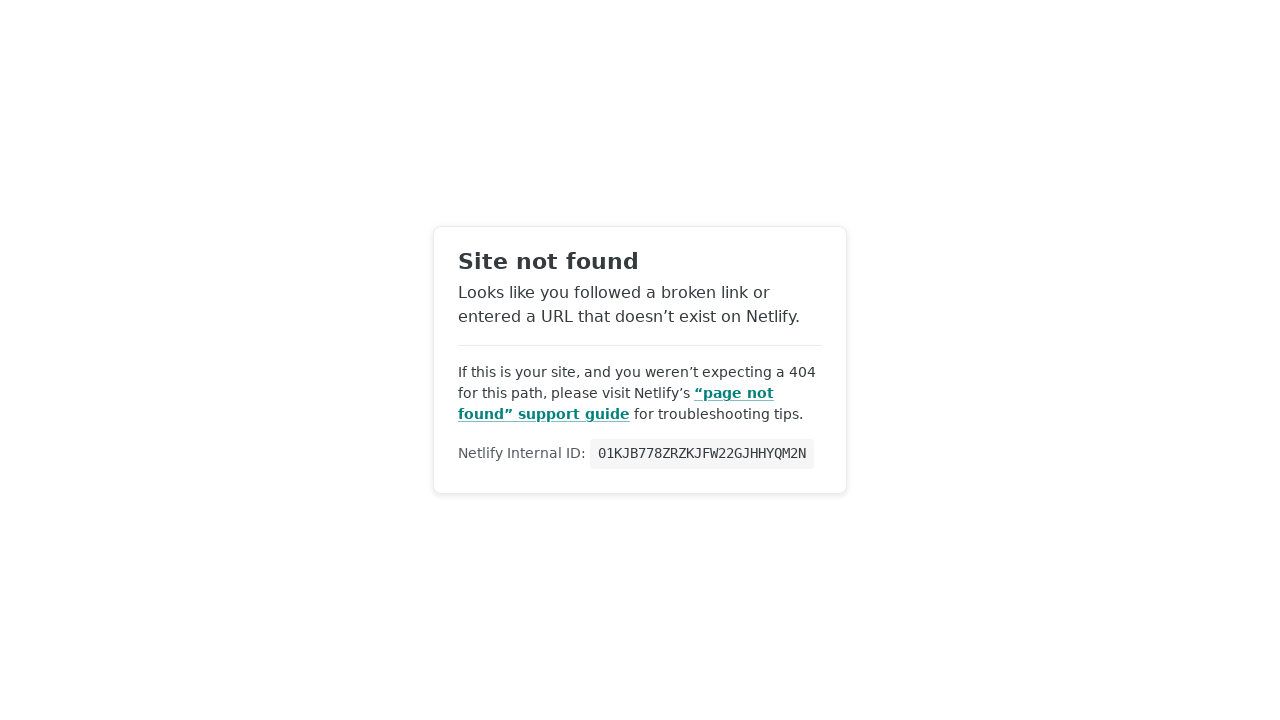

Located affiliate links on CRM tools post
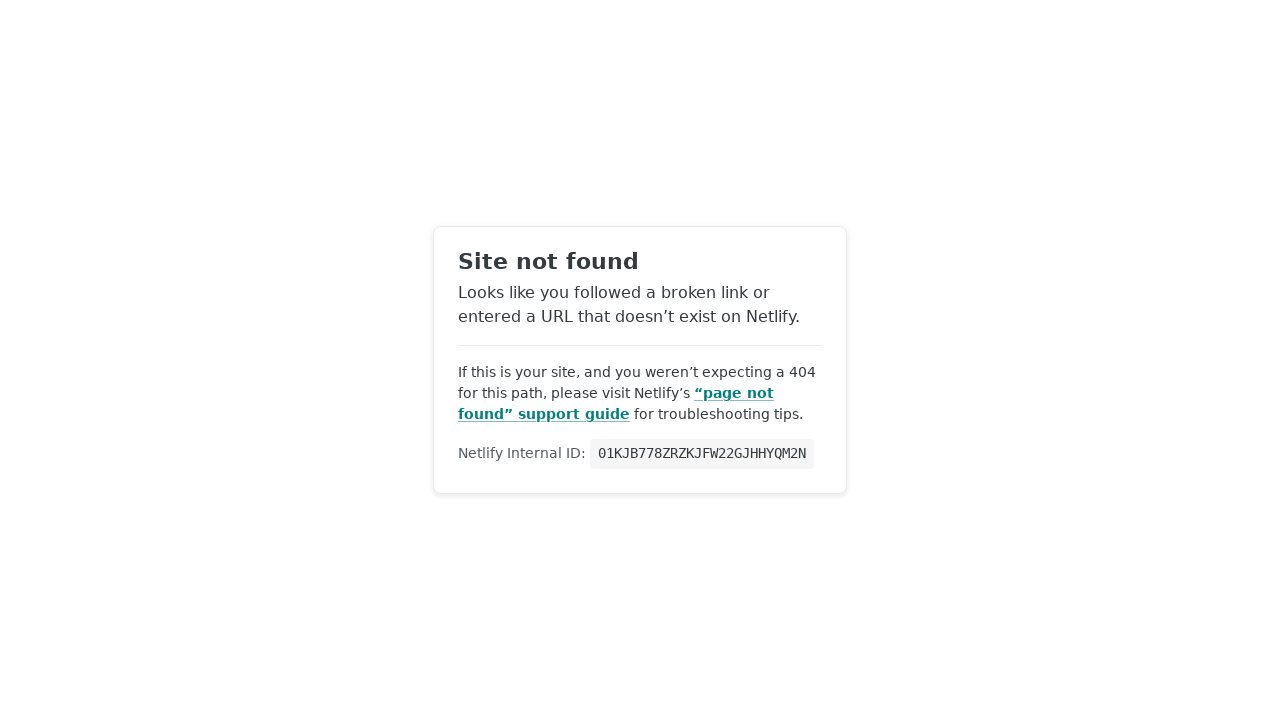

Waited 3 seconds to complete user behavior simulation
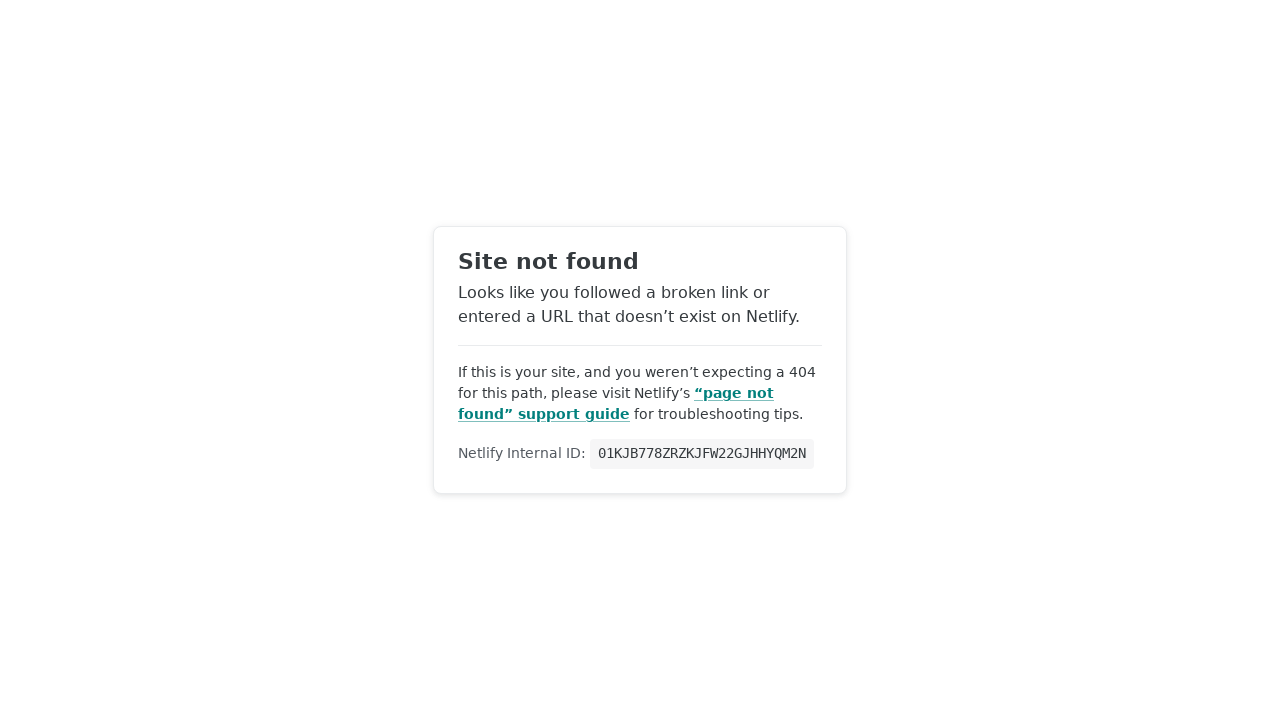

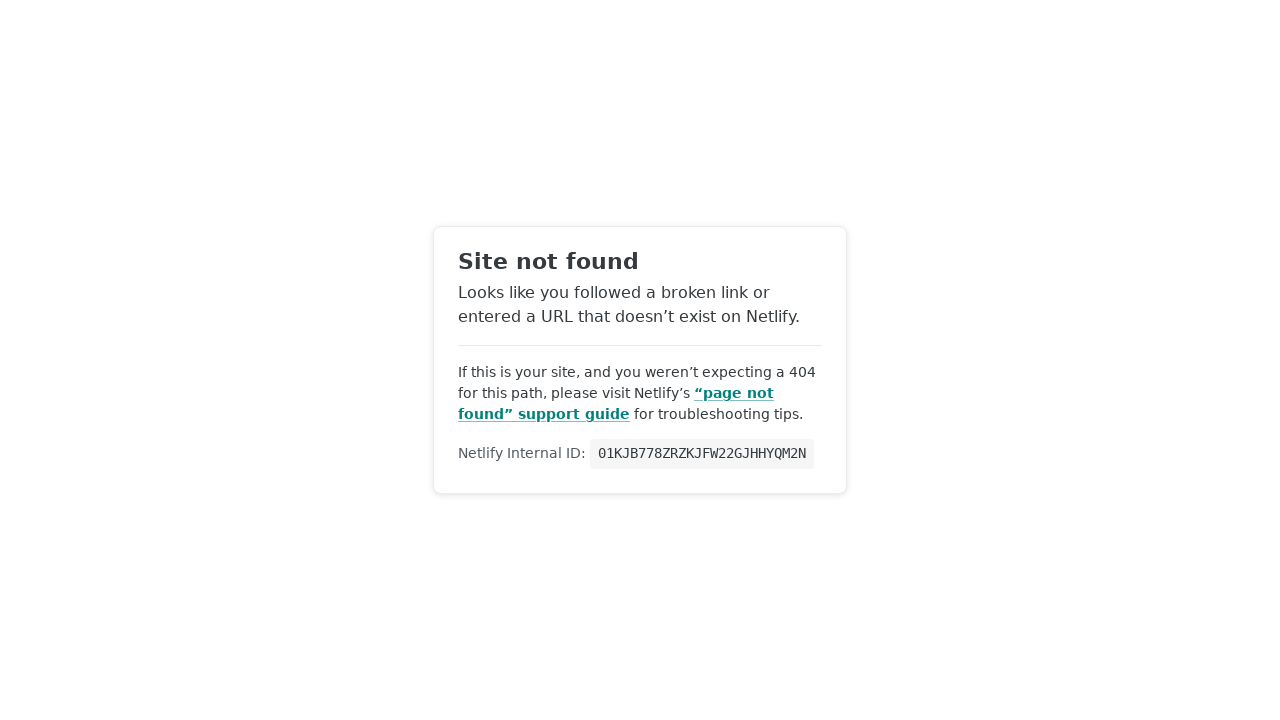